Fills out a Panda Express guest experience survey by entering a survey code, then completing the survey questions by selecting options and providing an email address

Starting URL: https://www.pandaguestexperience.com/

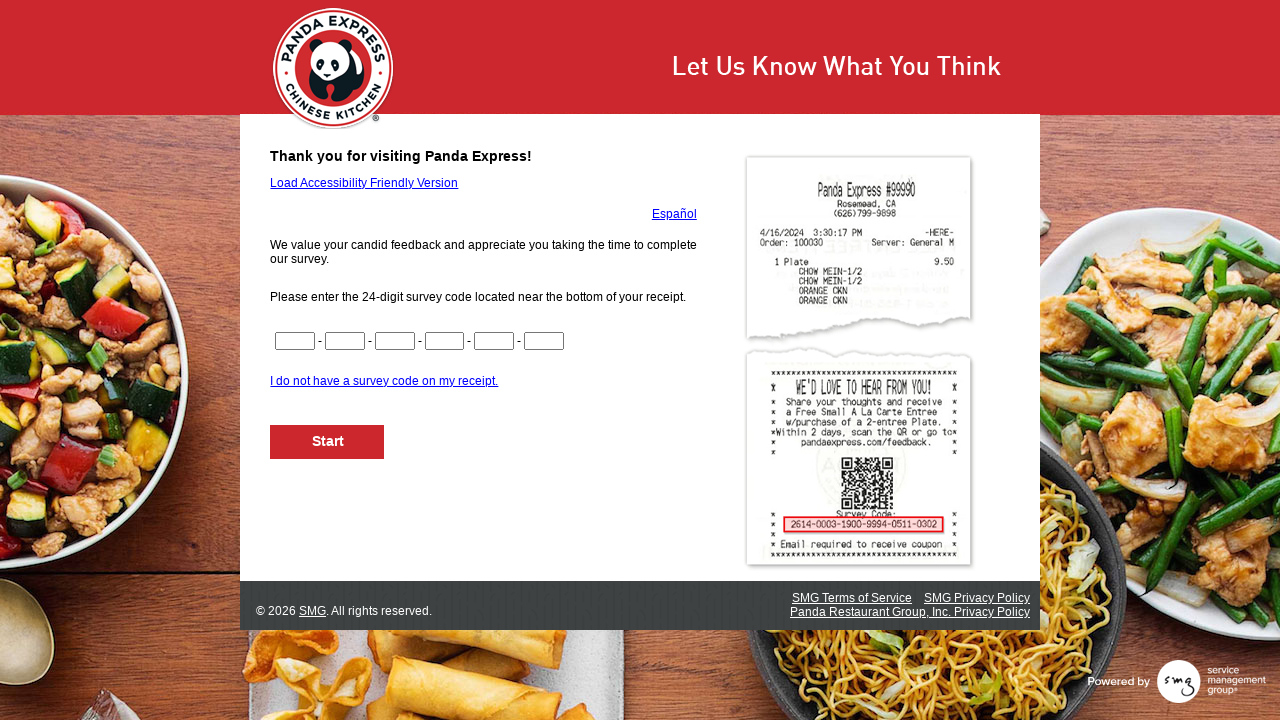

Filled survey code field CN1 with '1234' on input[name='CN1']
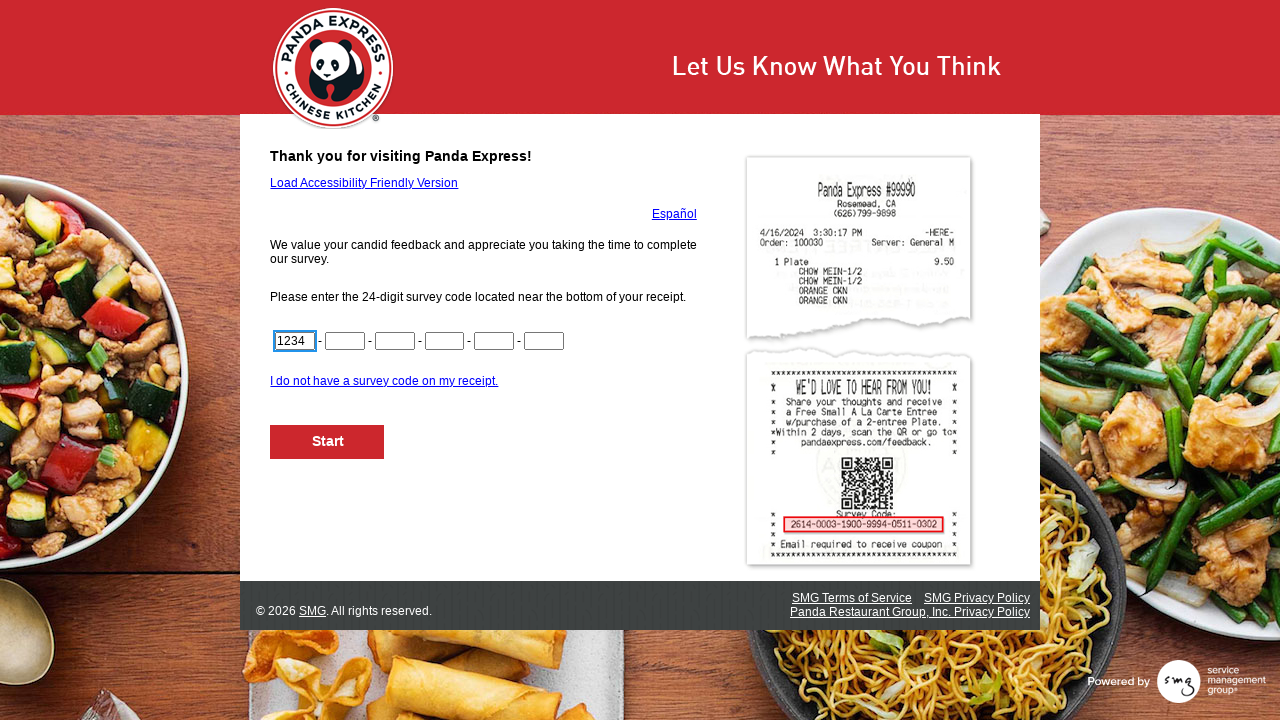

Filled survey code field CN2 with '5678' on input[name='CN2']
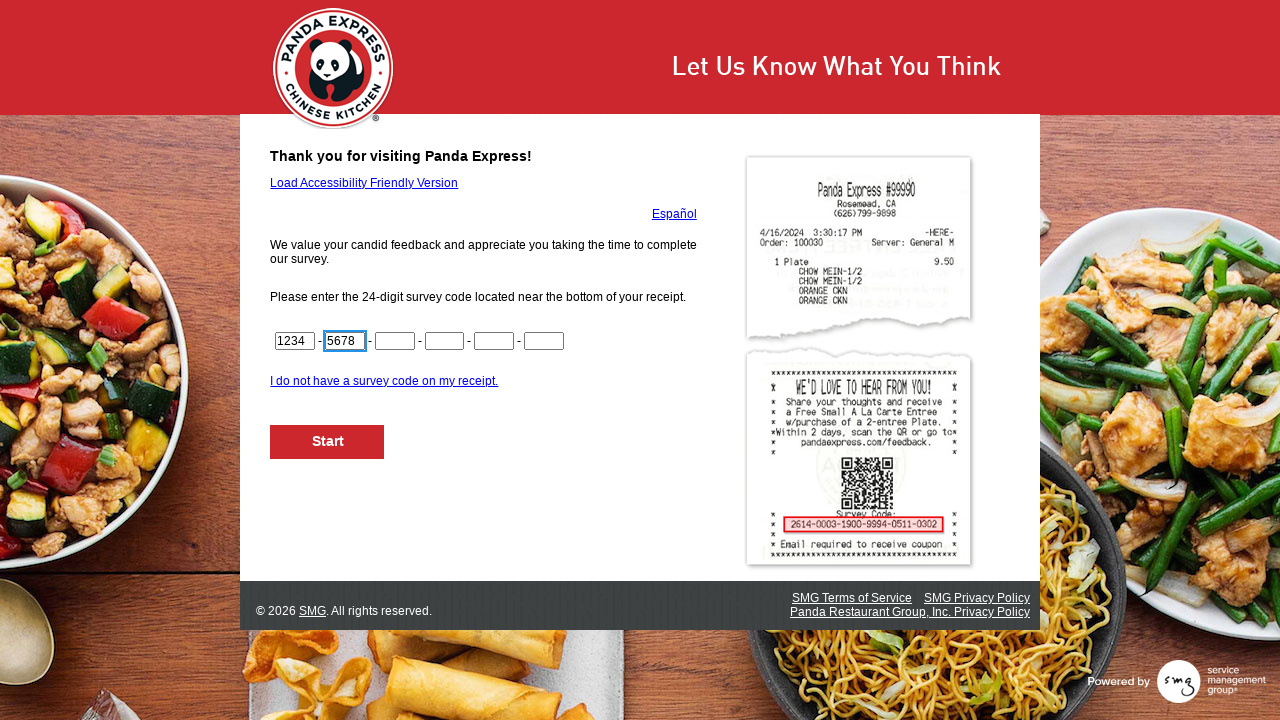

Filled survey code field CN3 with '9012' on input[name='CN3']
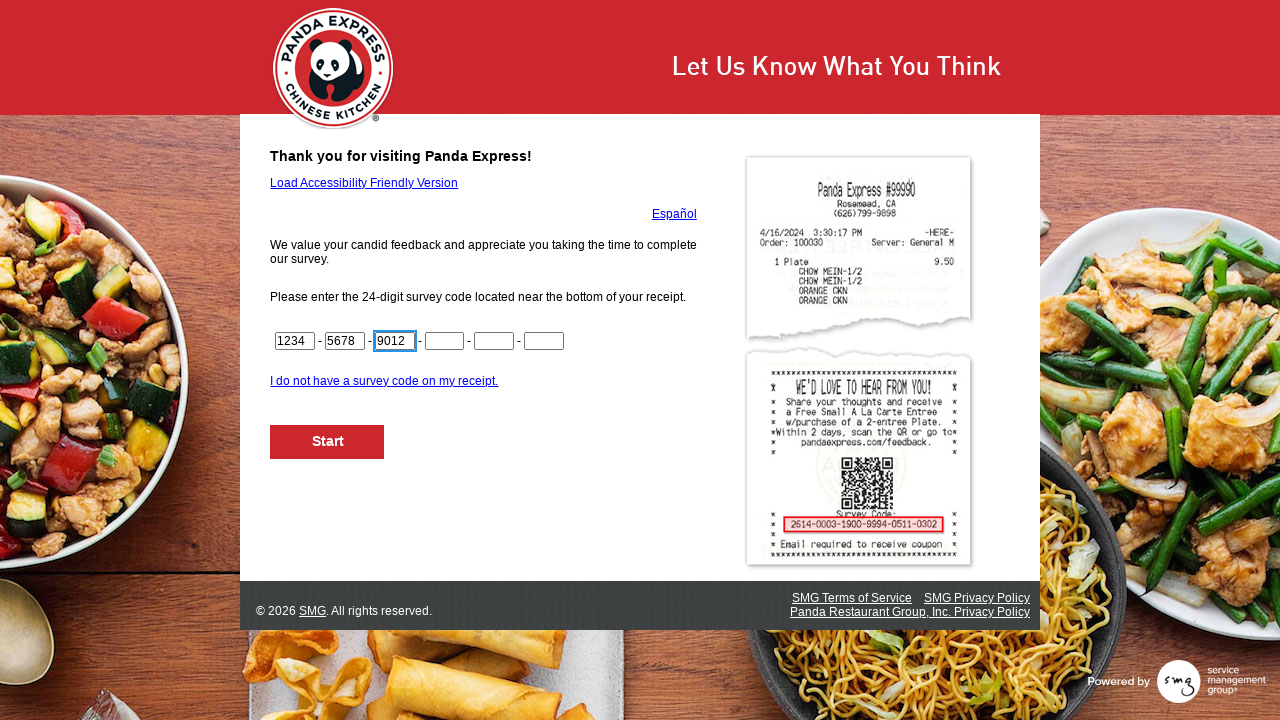

Filled survey code field CN4 with '3456' on input[name='CN4']
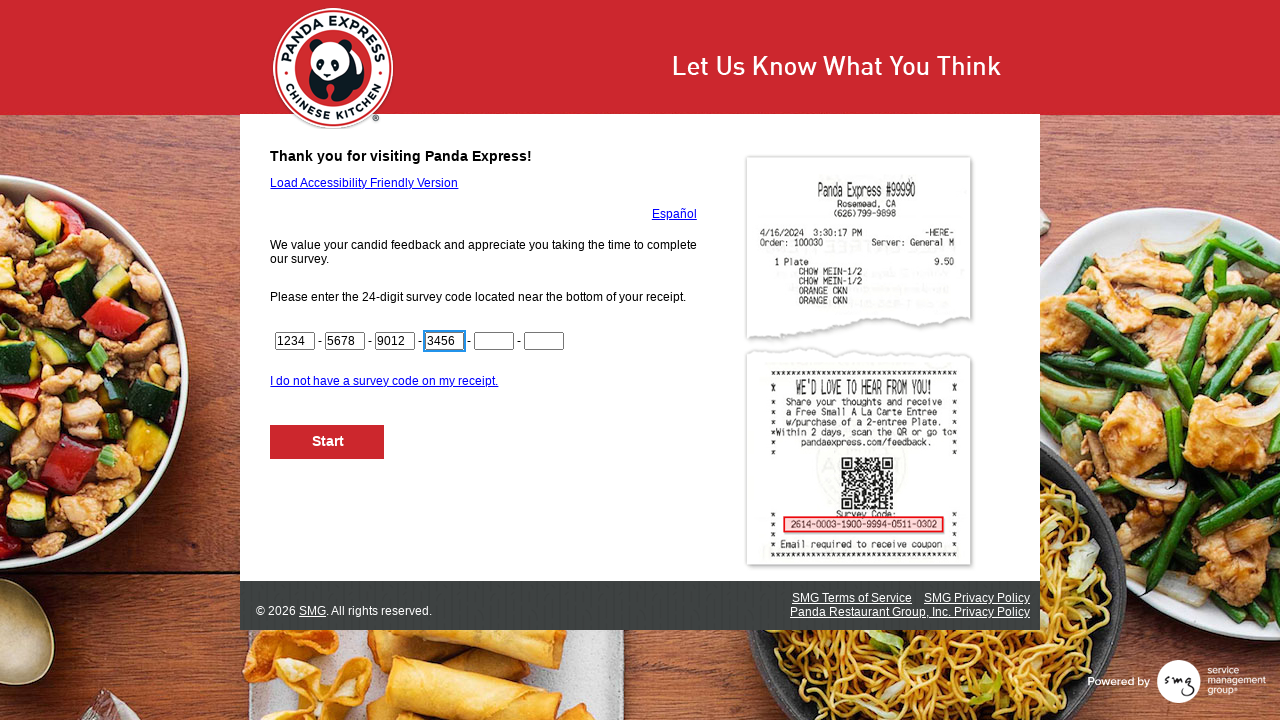

Filled survey code field CN5 with '7890' on input[name='CN5']
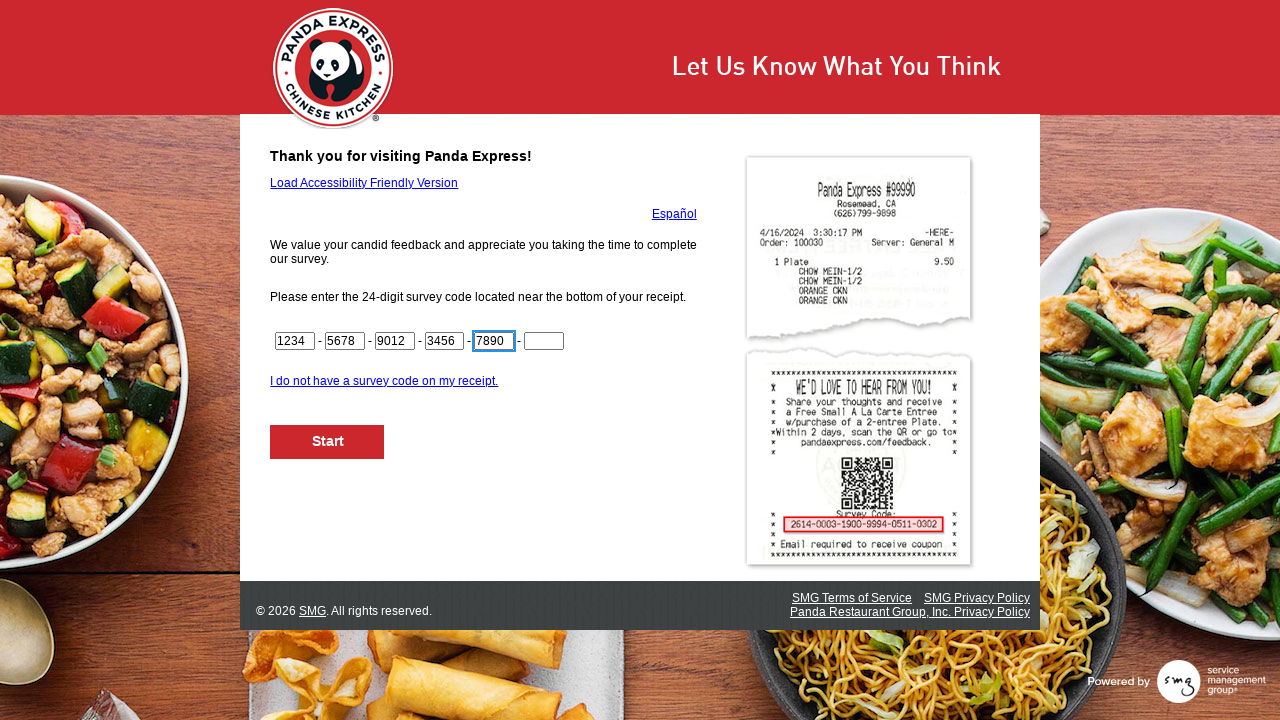

Filled final survey code field CN6 with '12' on input[name='CN6']
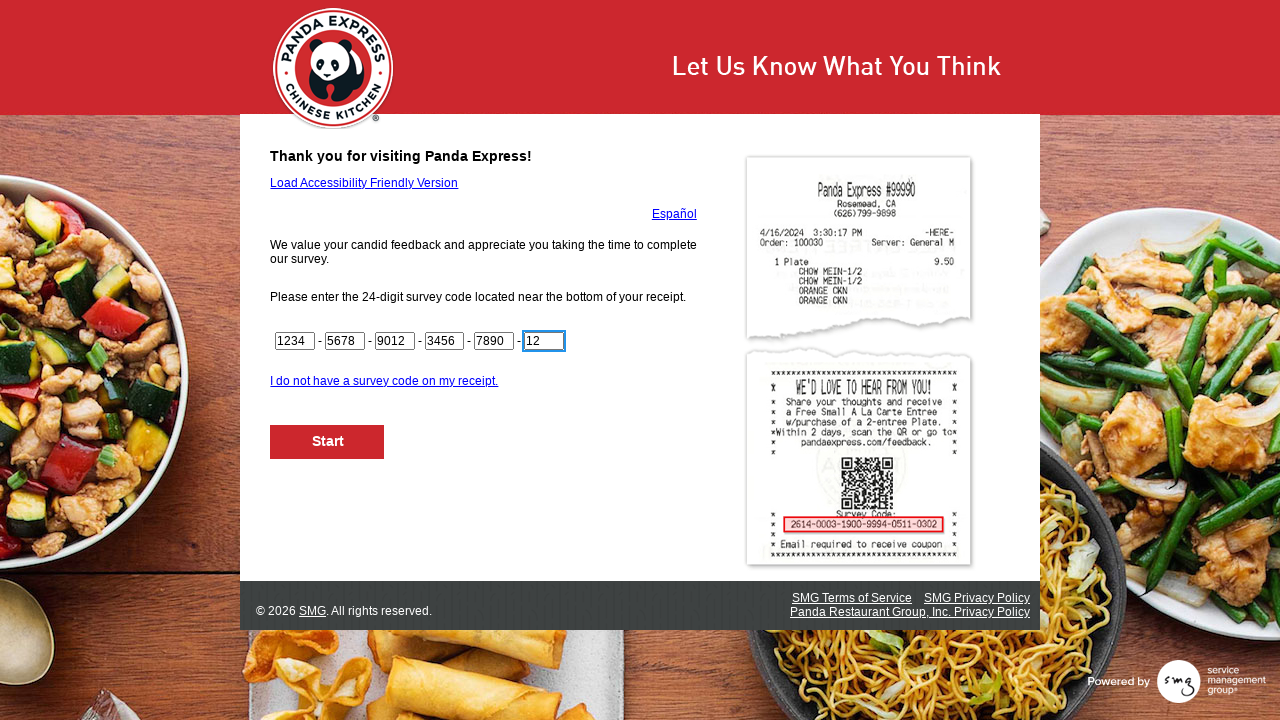

Clicked Next button to submit survey code at (328, 442) on #NextButton
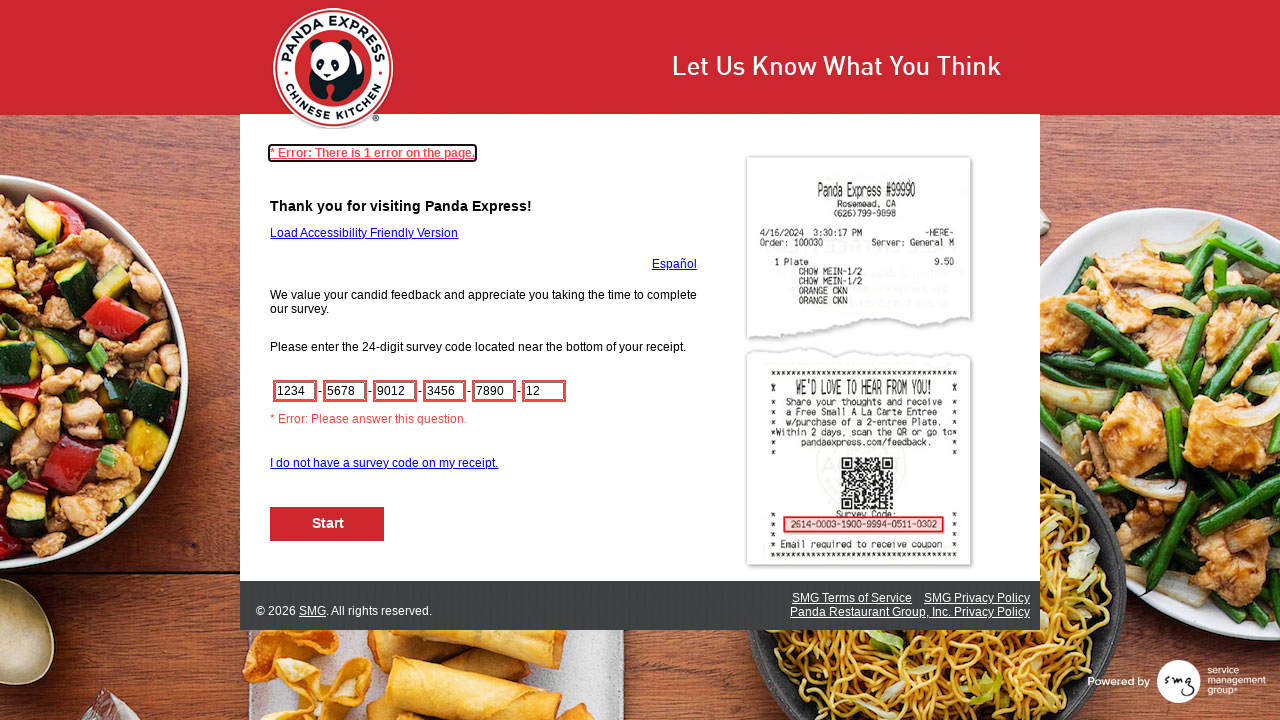

Waited 2 seconds for page to load after code submission
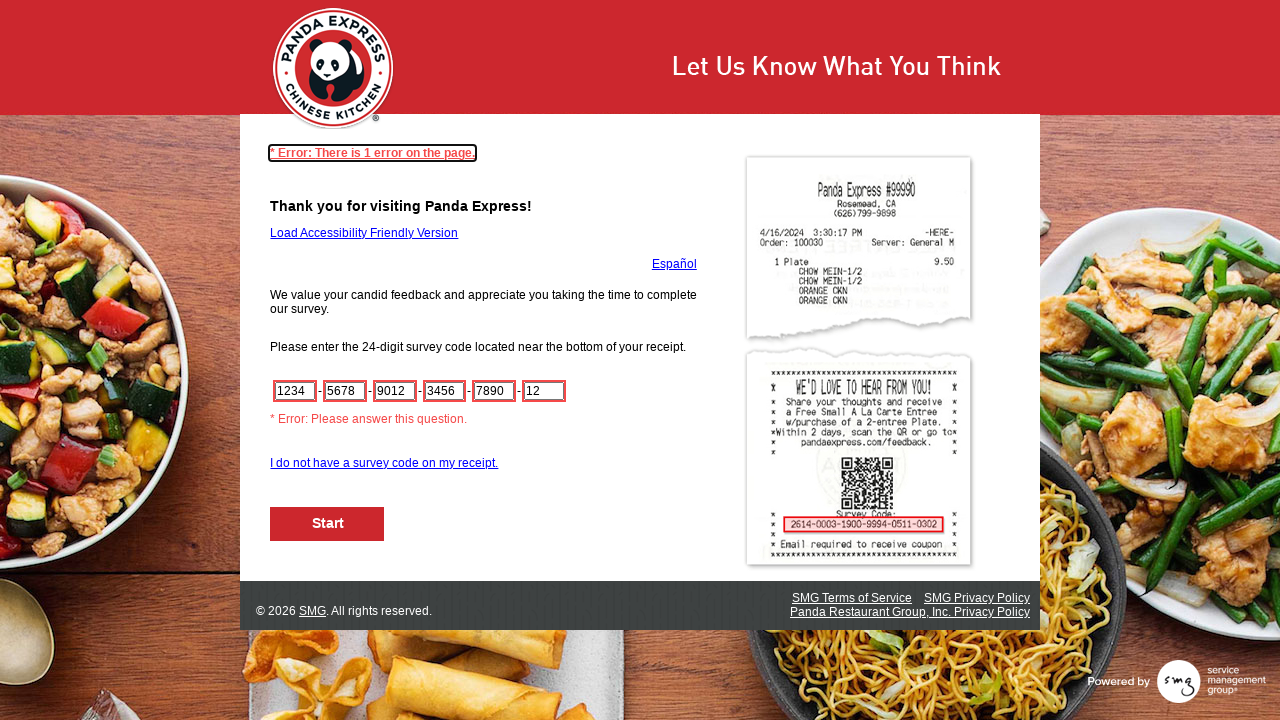

Clicked Next button to proceed to next survey page
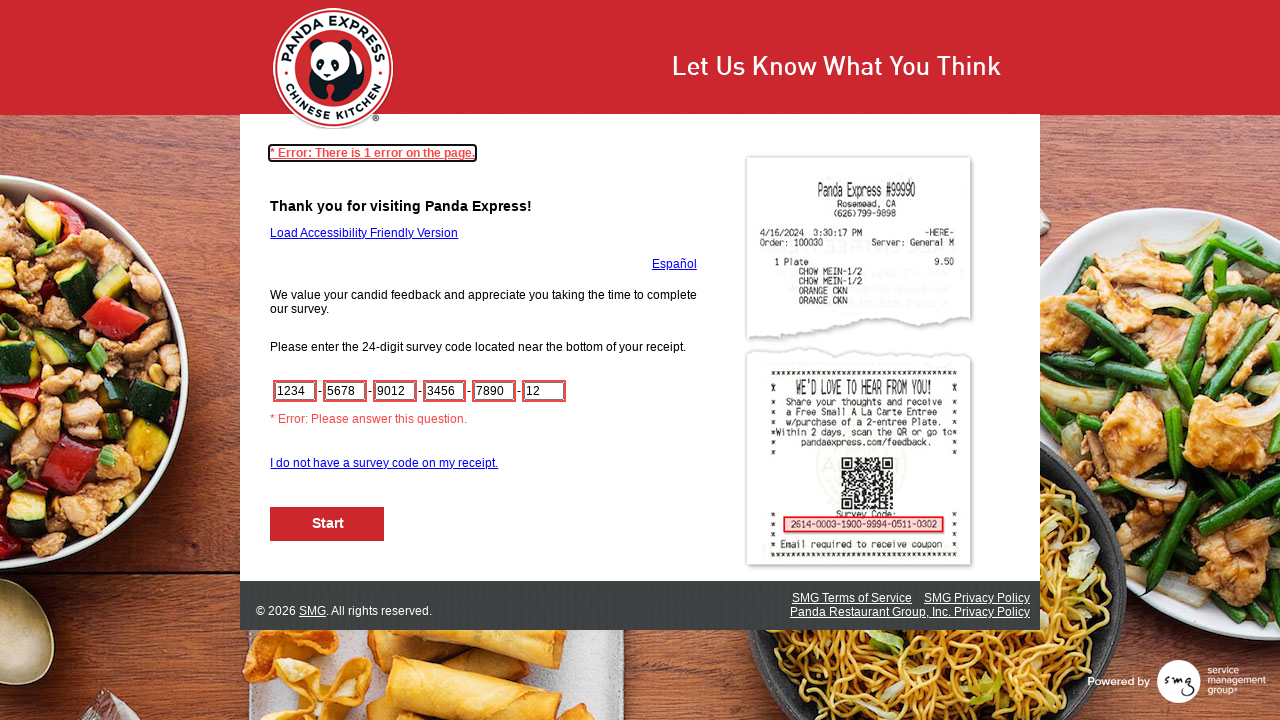

Waited 1 second for next survey page to load
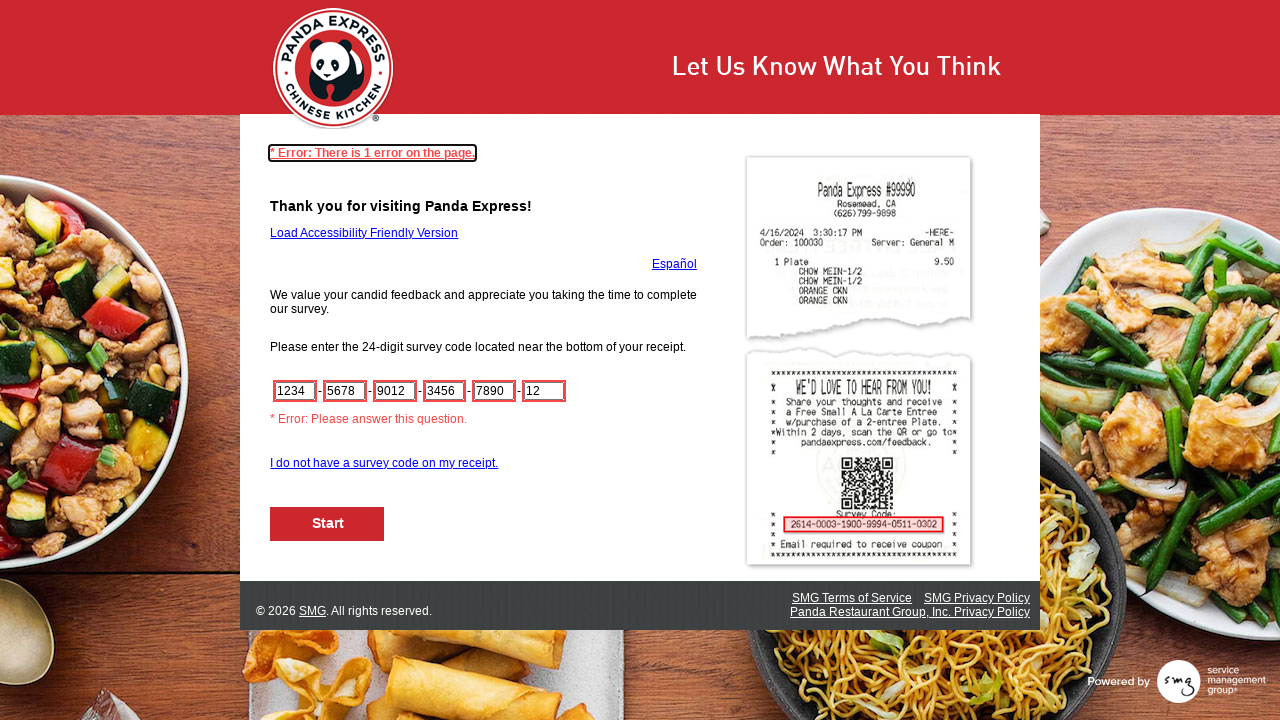

Clicked Next button to proceed to next survey page
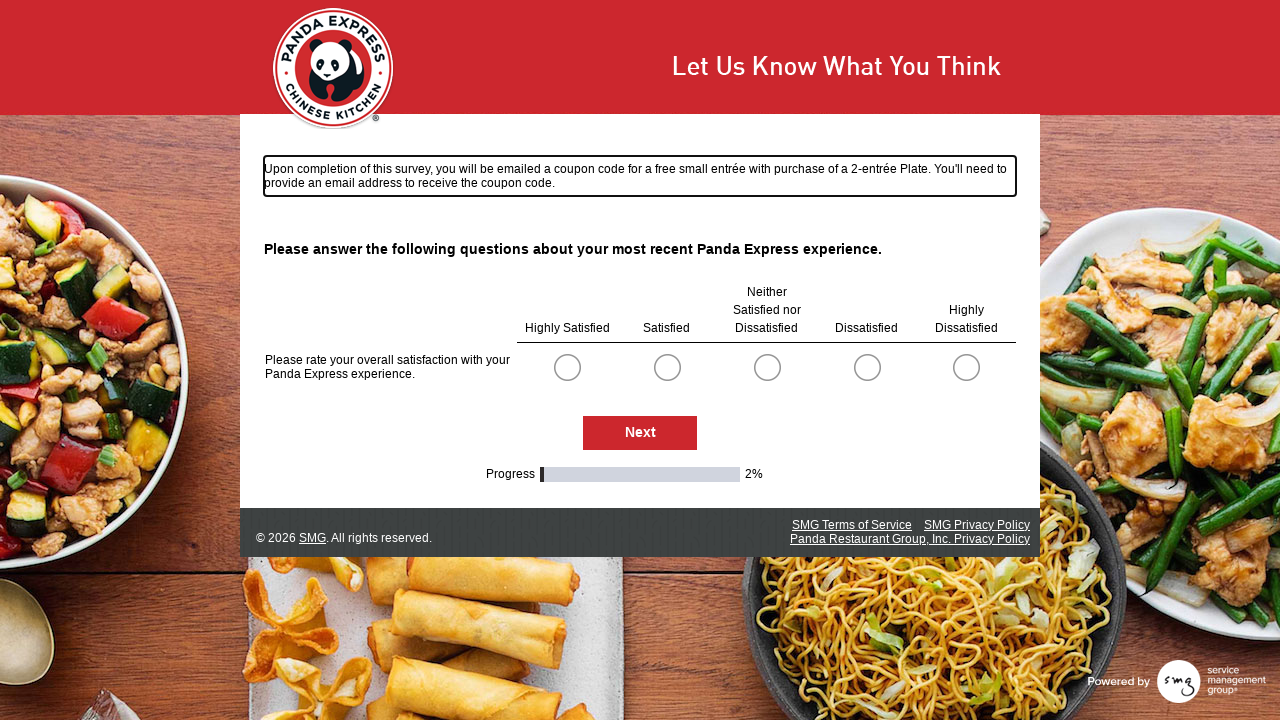

Waited 1 second for next survey page to load
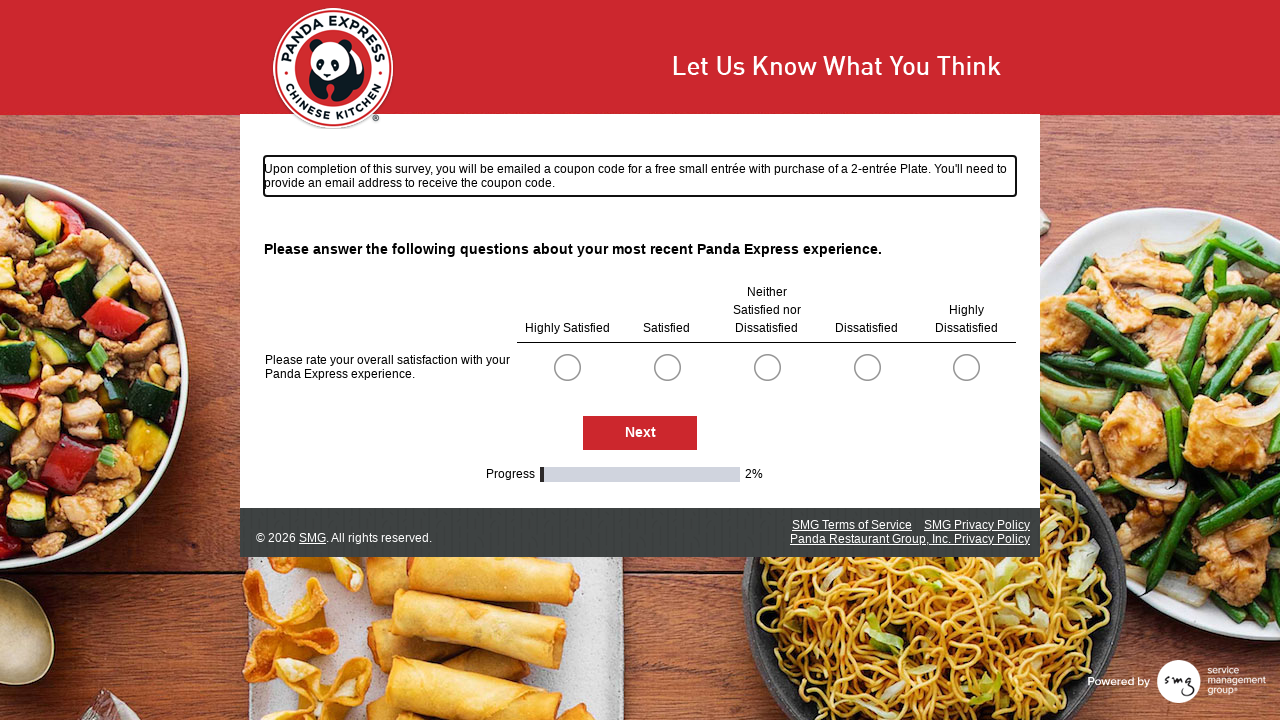

Selected first radio button option for question group 1
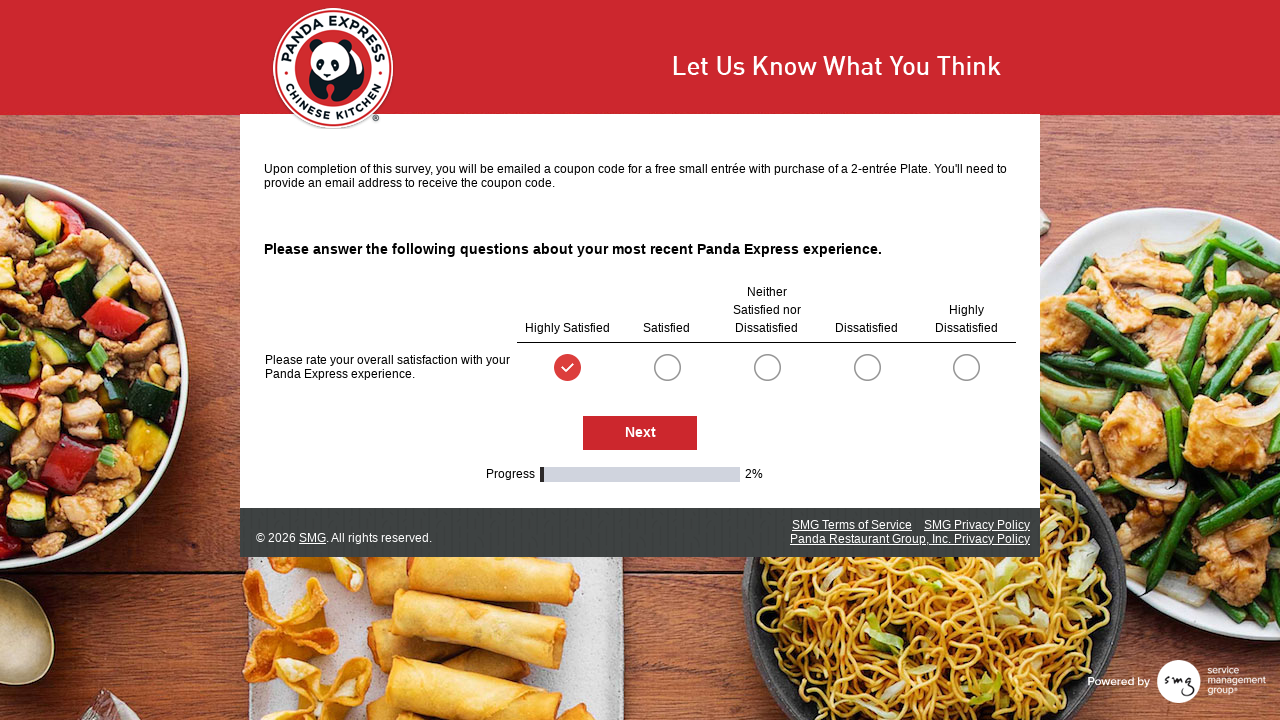

Clicked Next button to proceed to next survey page
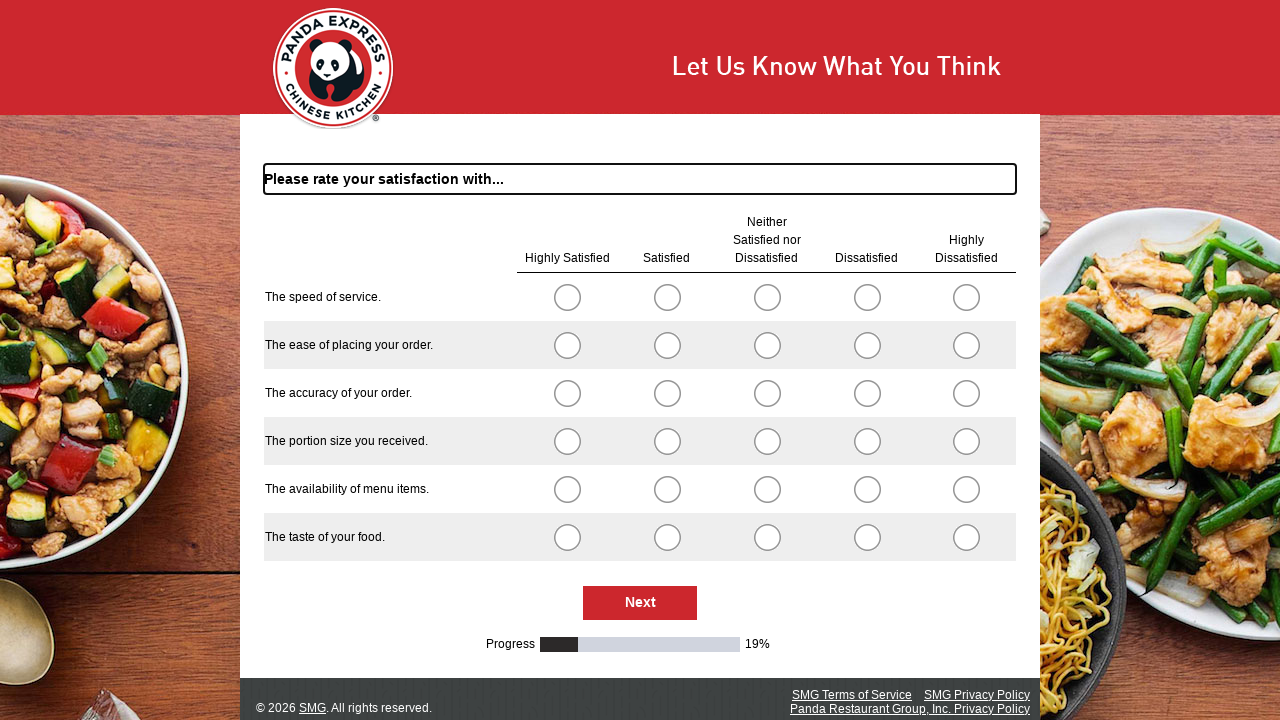

Waited 1 second for next survey page to load
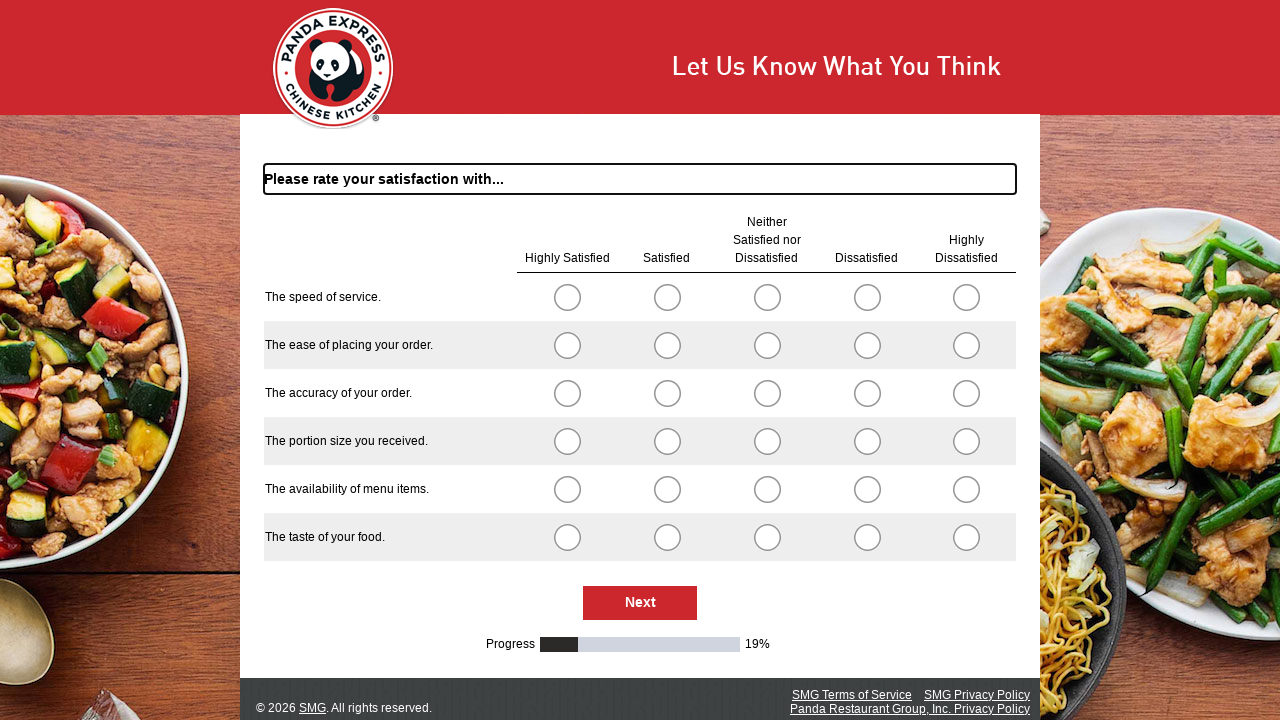

Selected first radio button option for question group 1
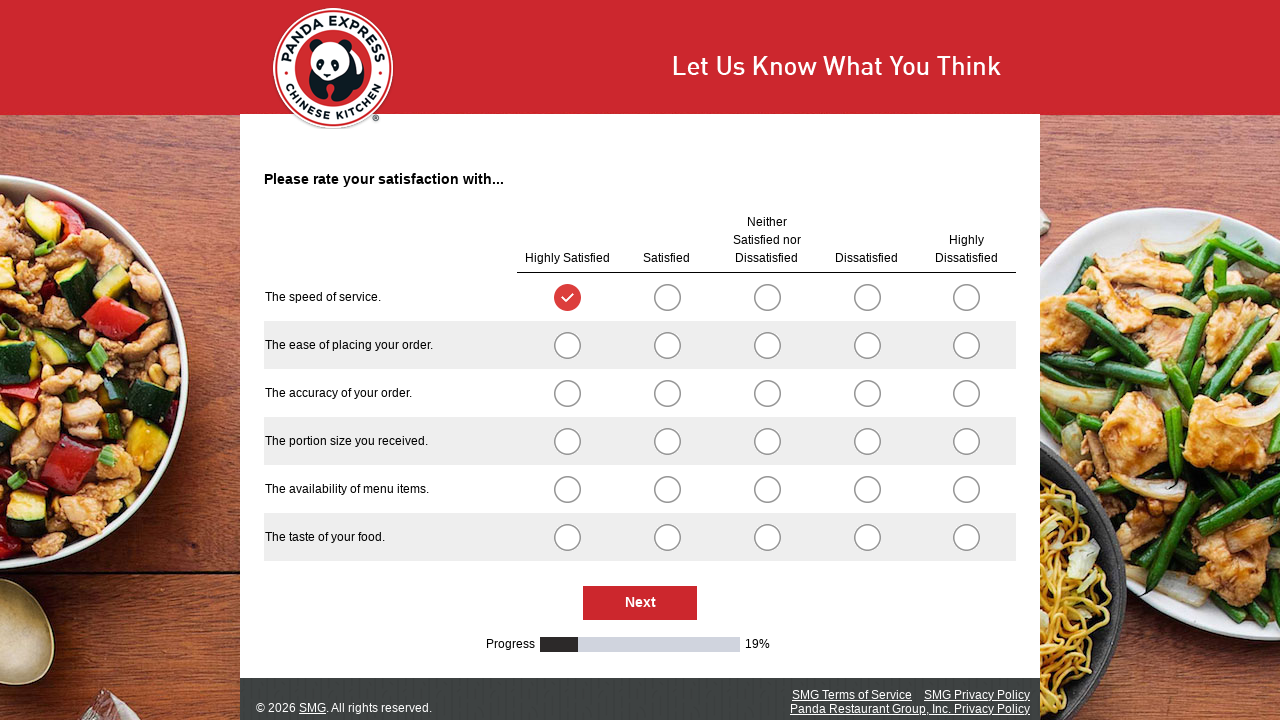

Selected first radio button option for question group 2
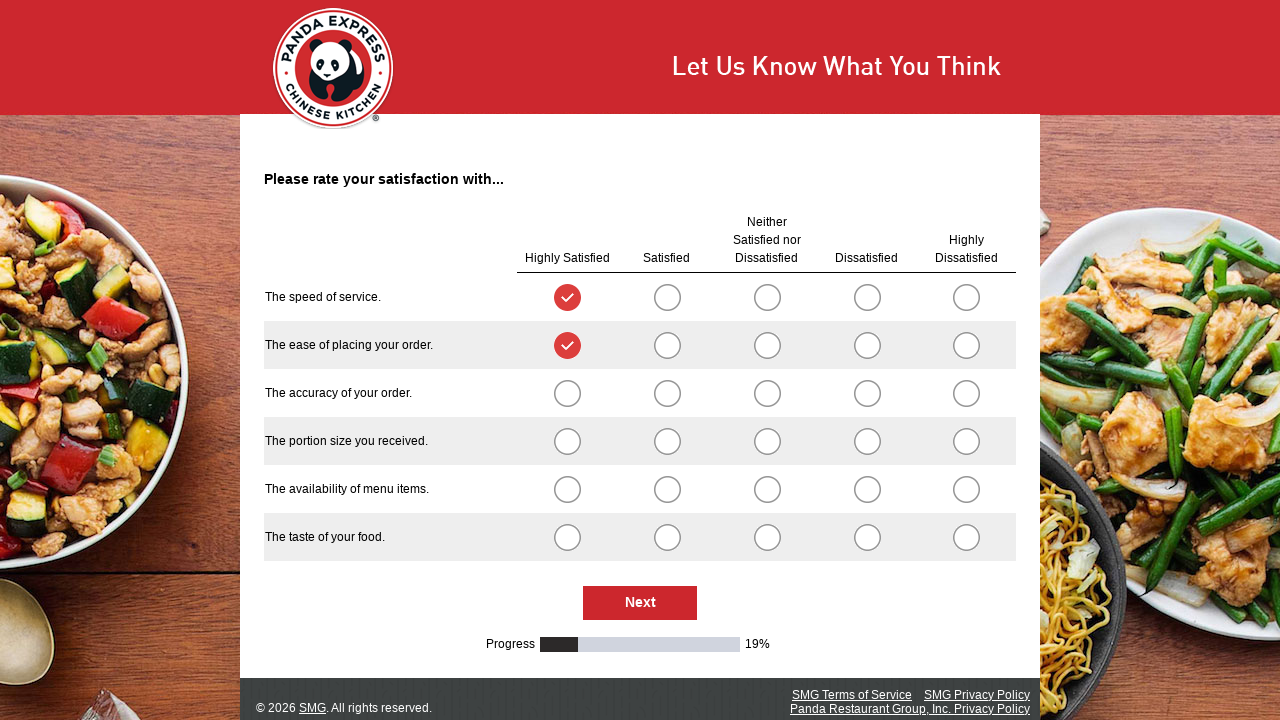

Selected first radio button option for question group 3
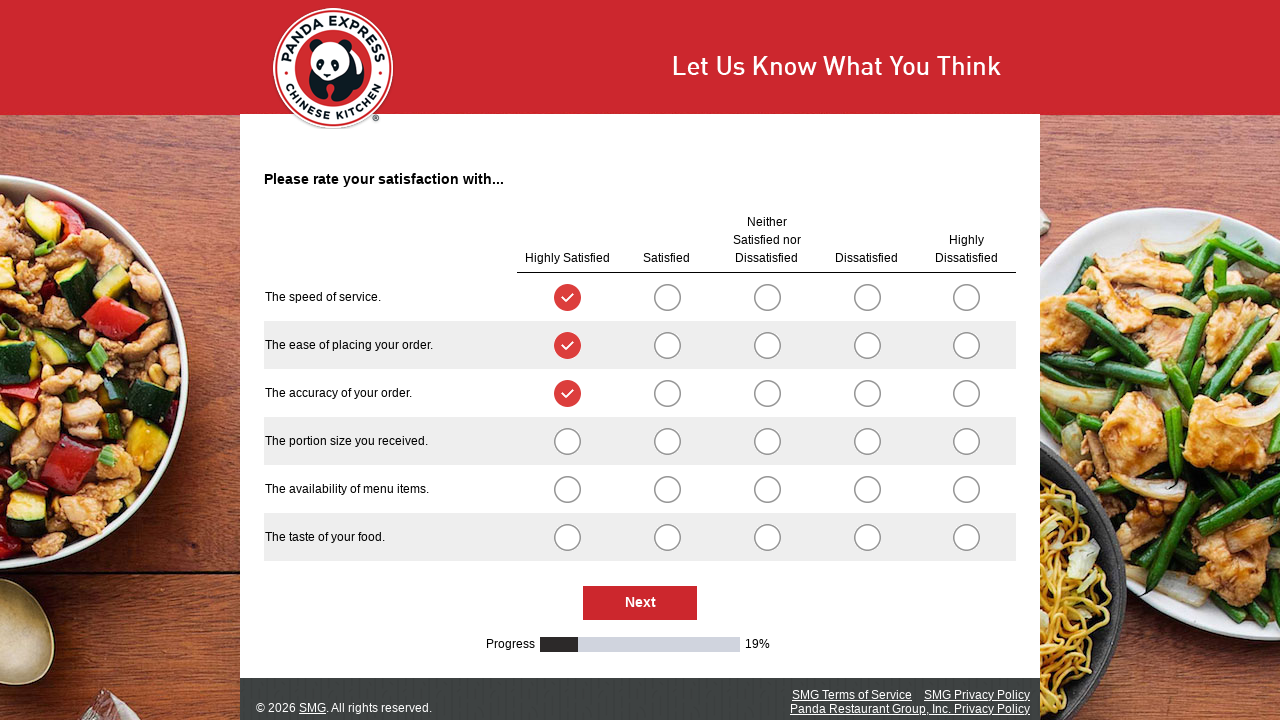

Selected first radio button option for question group 4
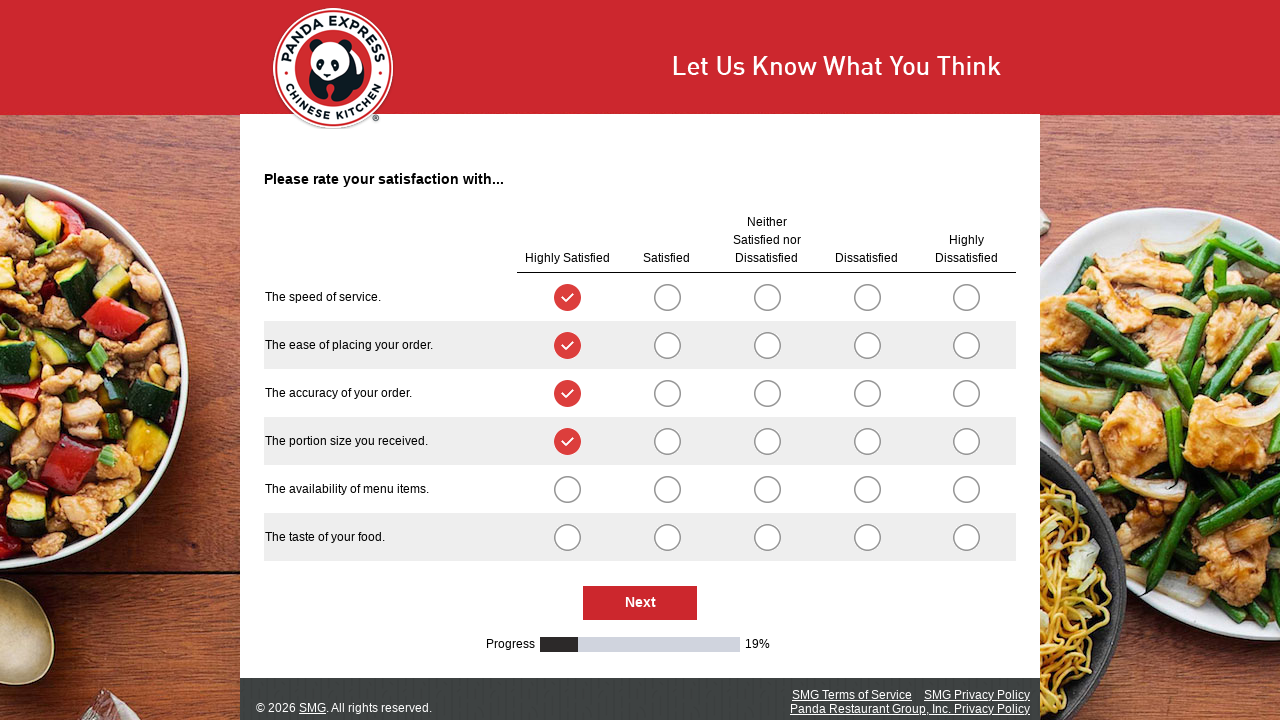

Selected first radio button option for question group 5
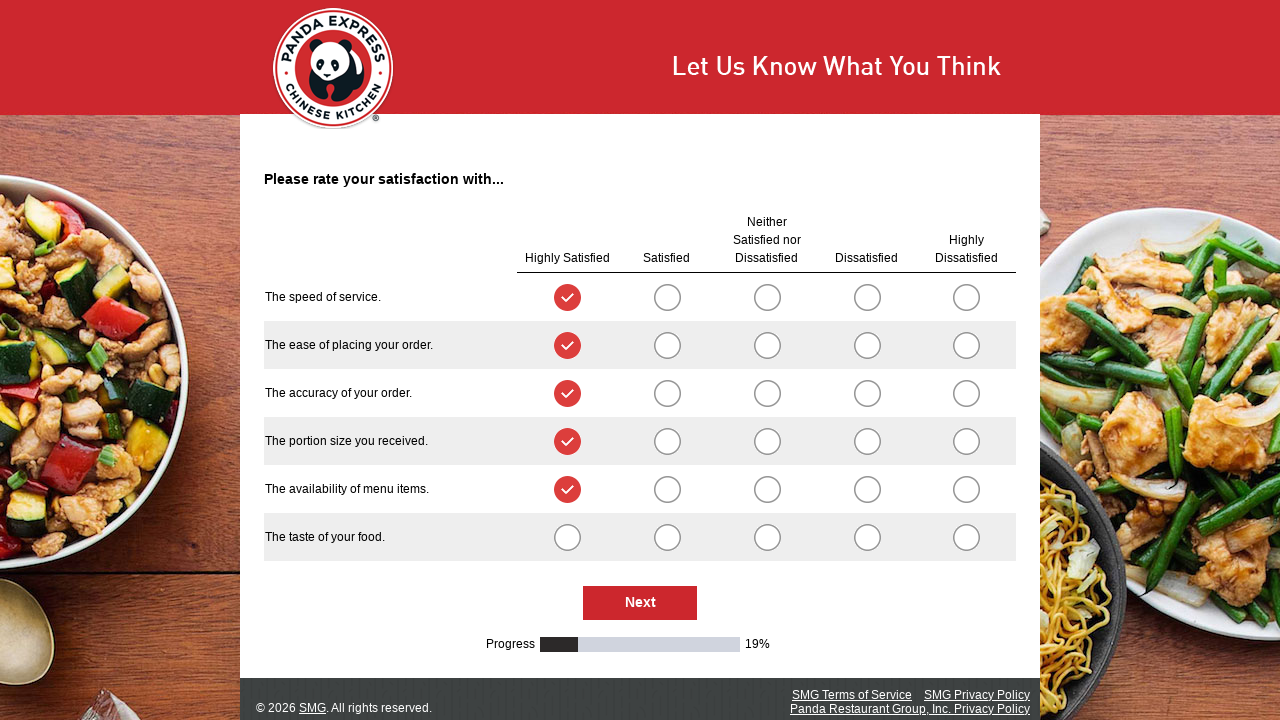

Selected first radio button option for question group 6
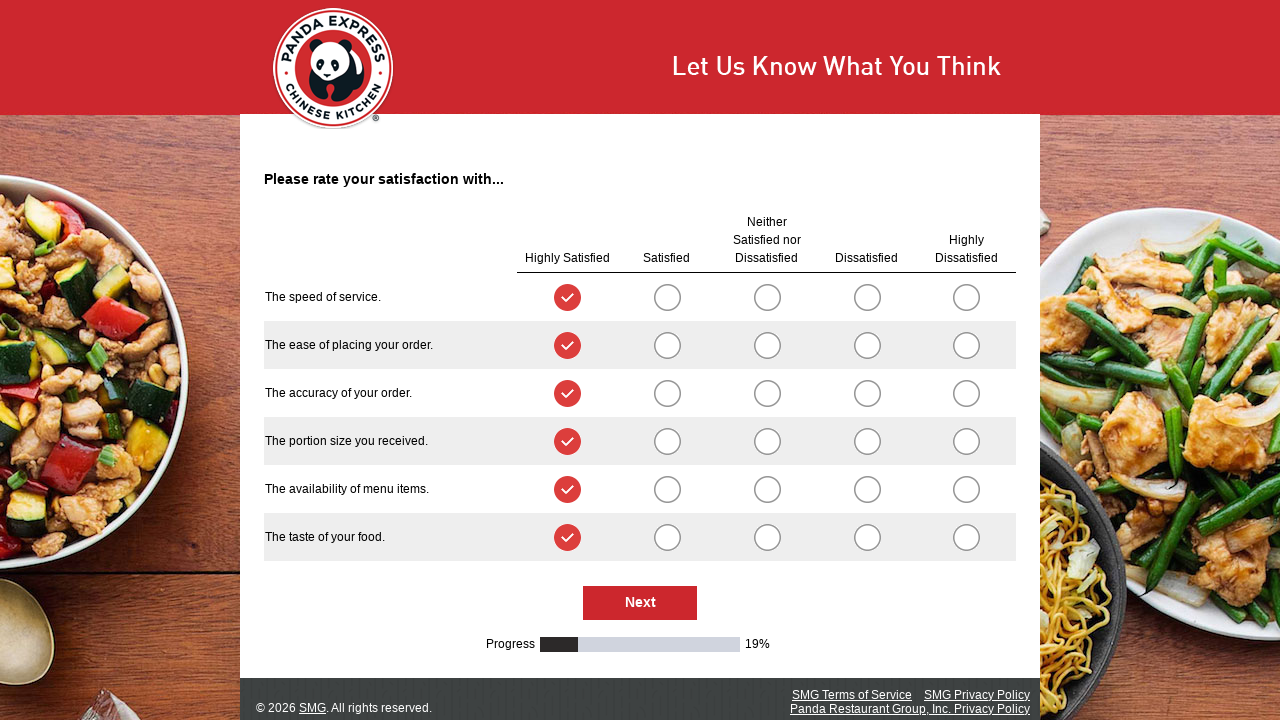

Clicked Next button to proceed to next survey page
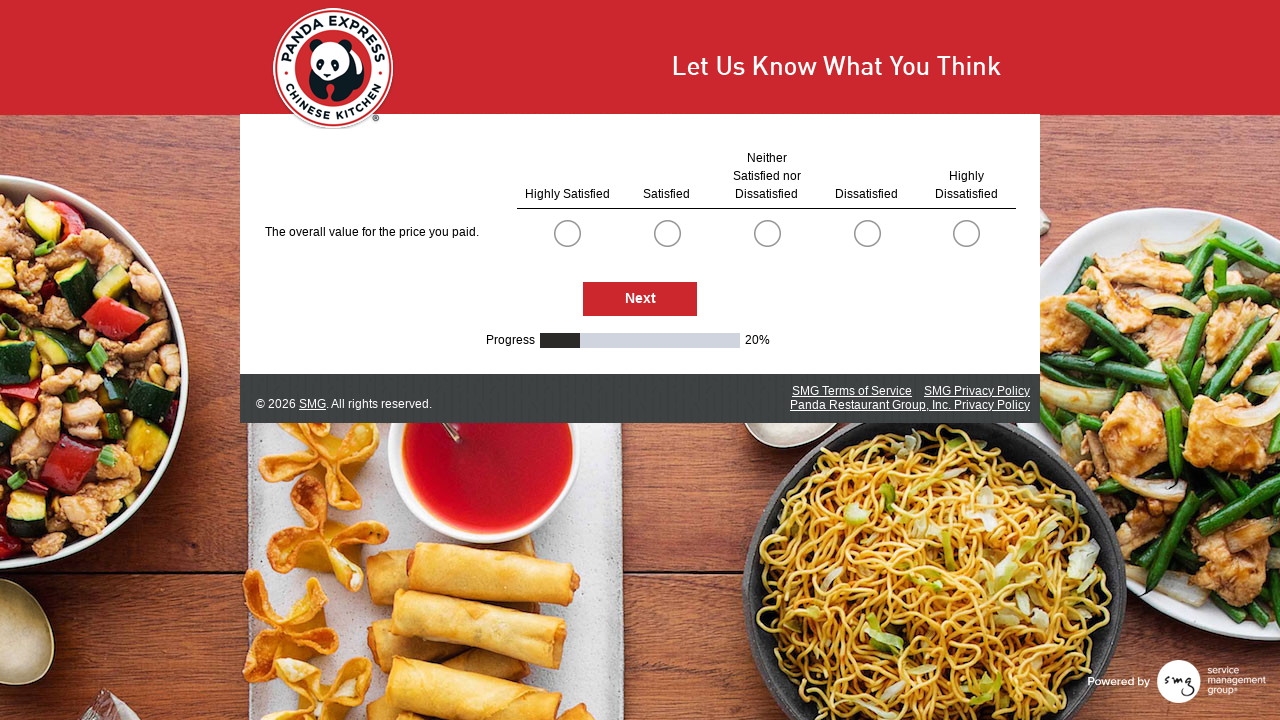

Waited 1 second for next survey page to load
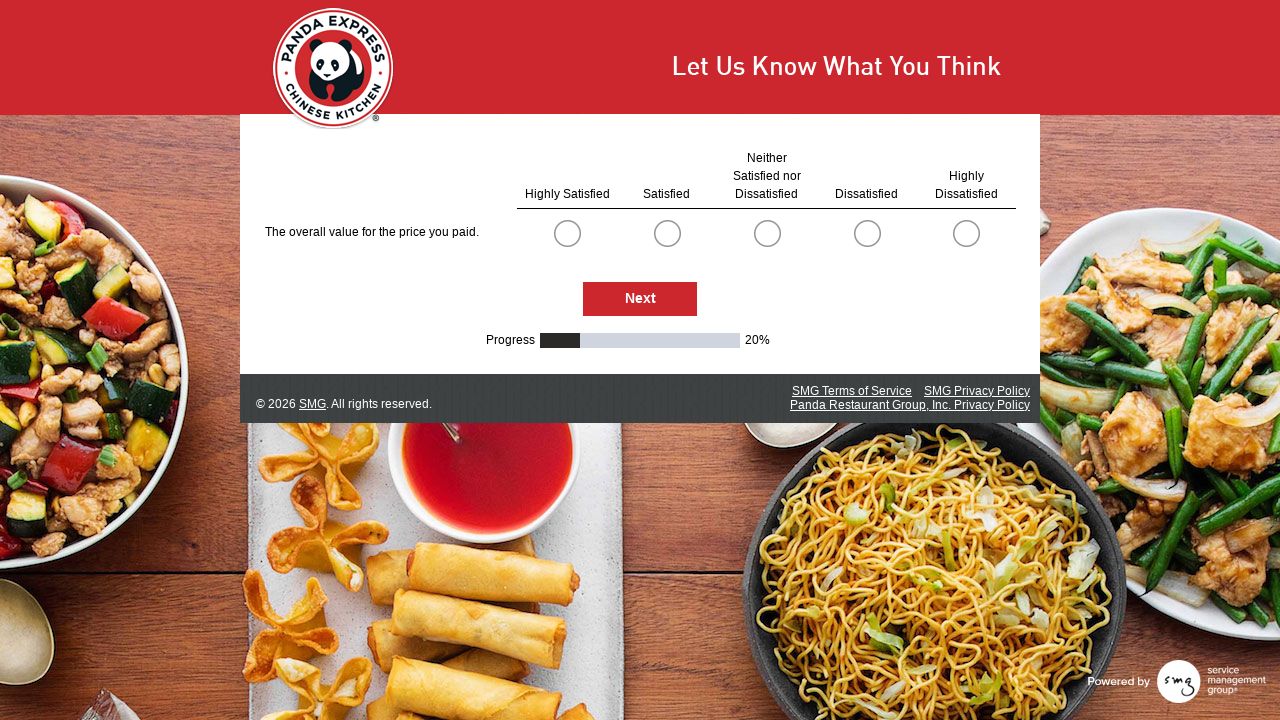

Selected first radio button option for question group 1
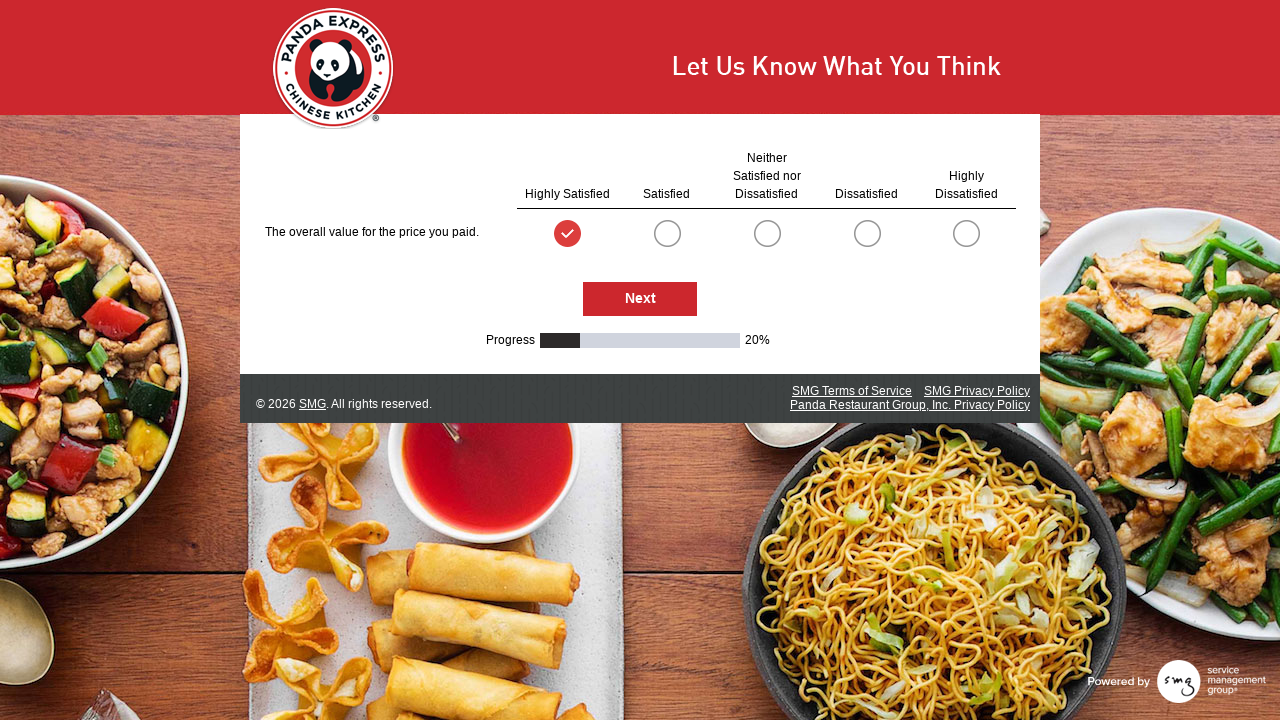

Clicked Next button to proceed to next survey page
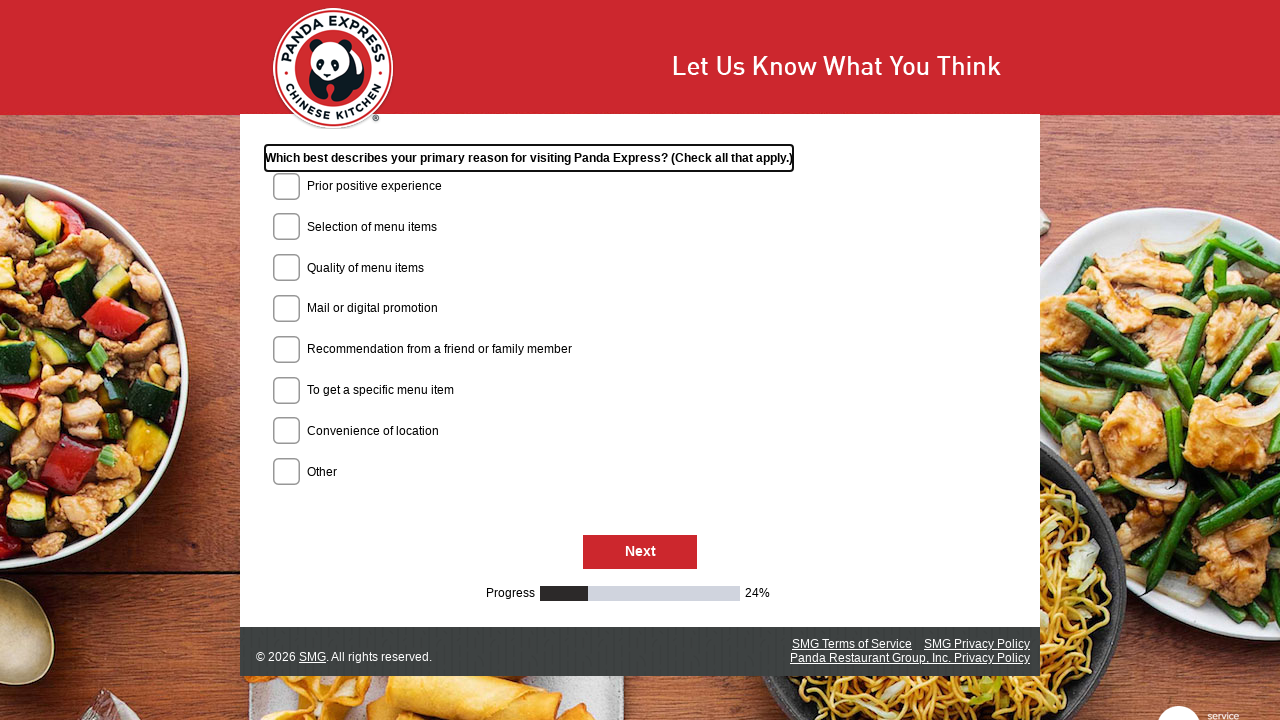

Waited 1 second for next survey page to load
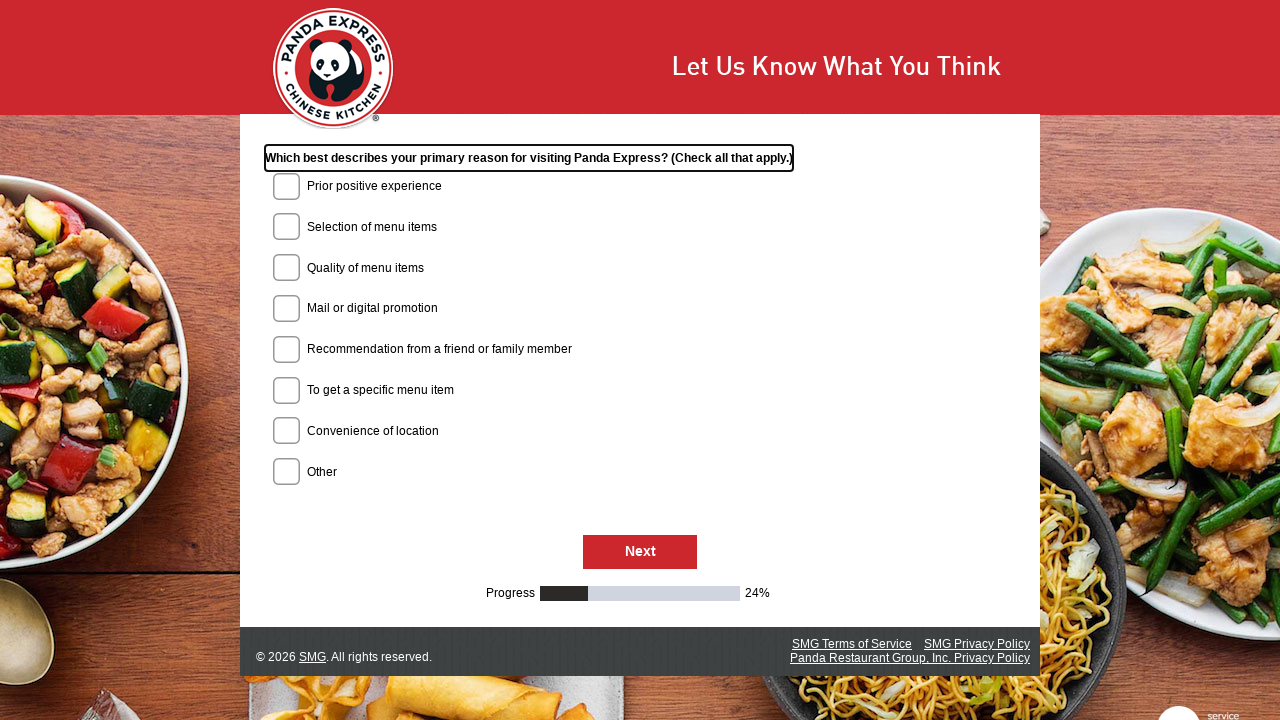

Clicked Next button to proceed to next survey page
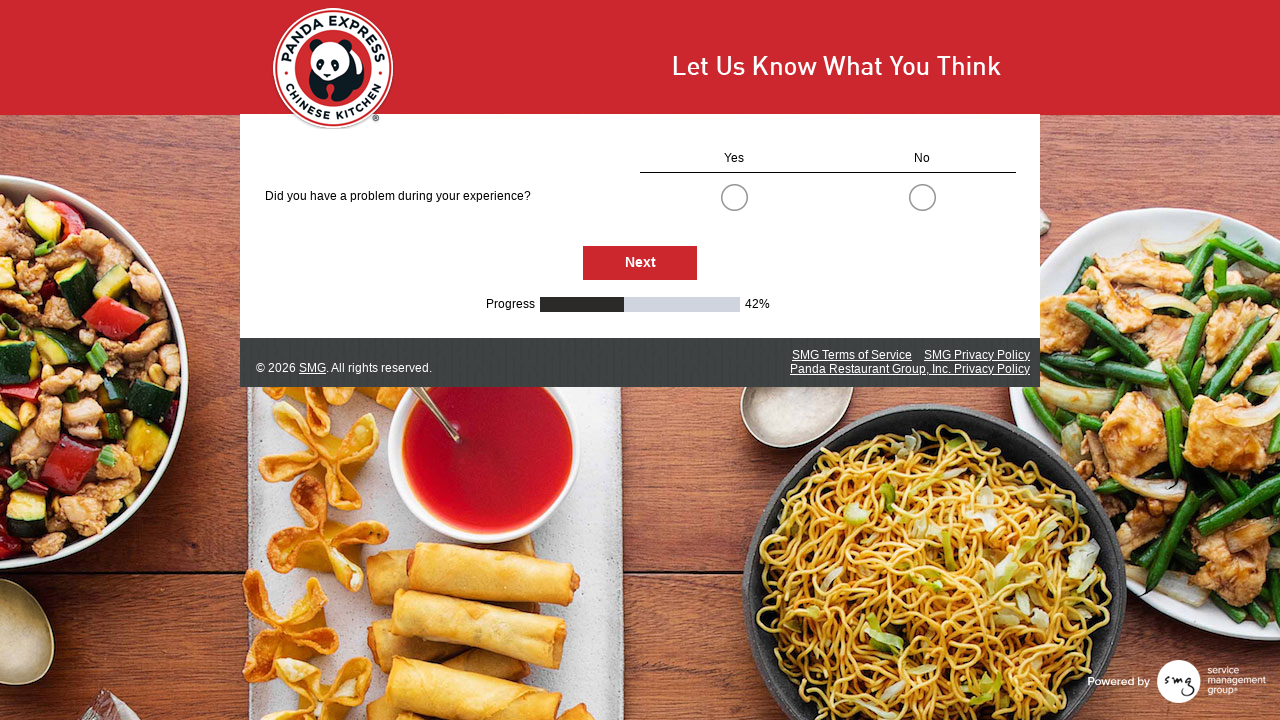

Waited 1 second for next survey page to load
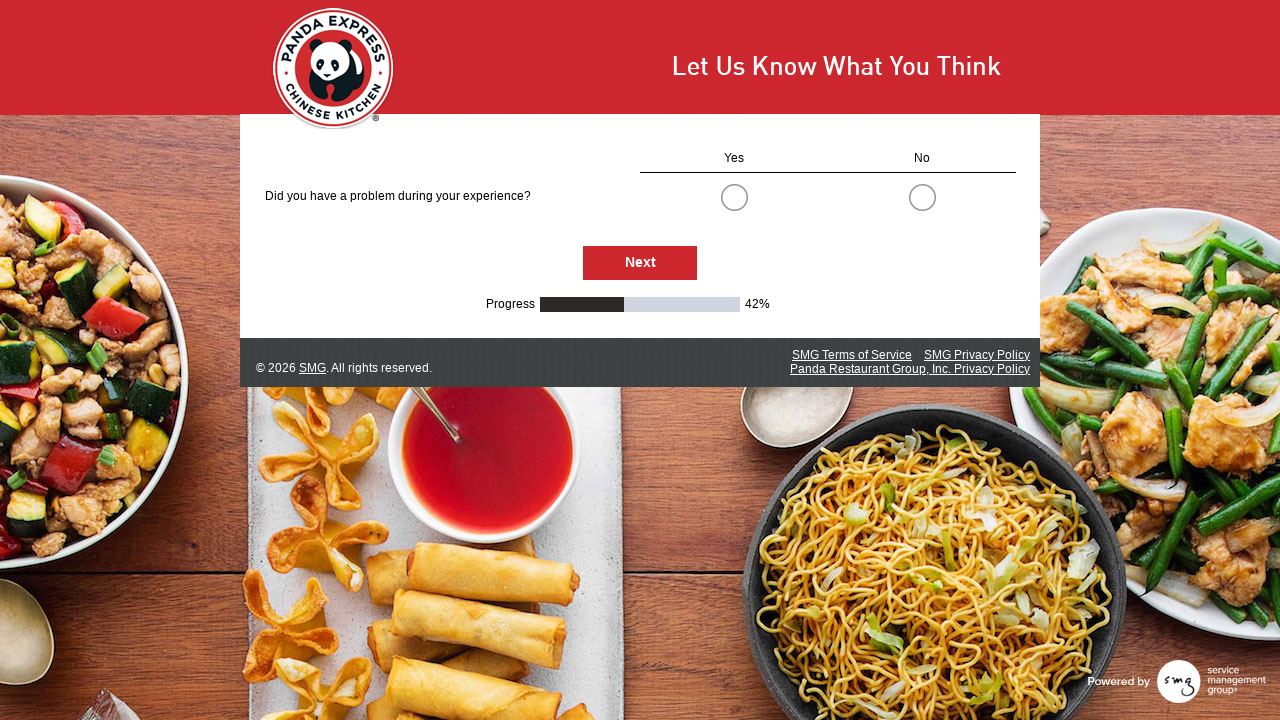

Selected first radio button option for question group 1
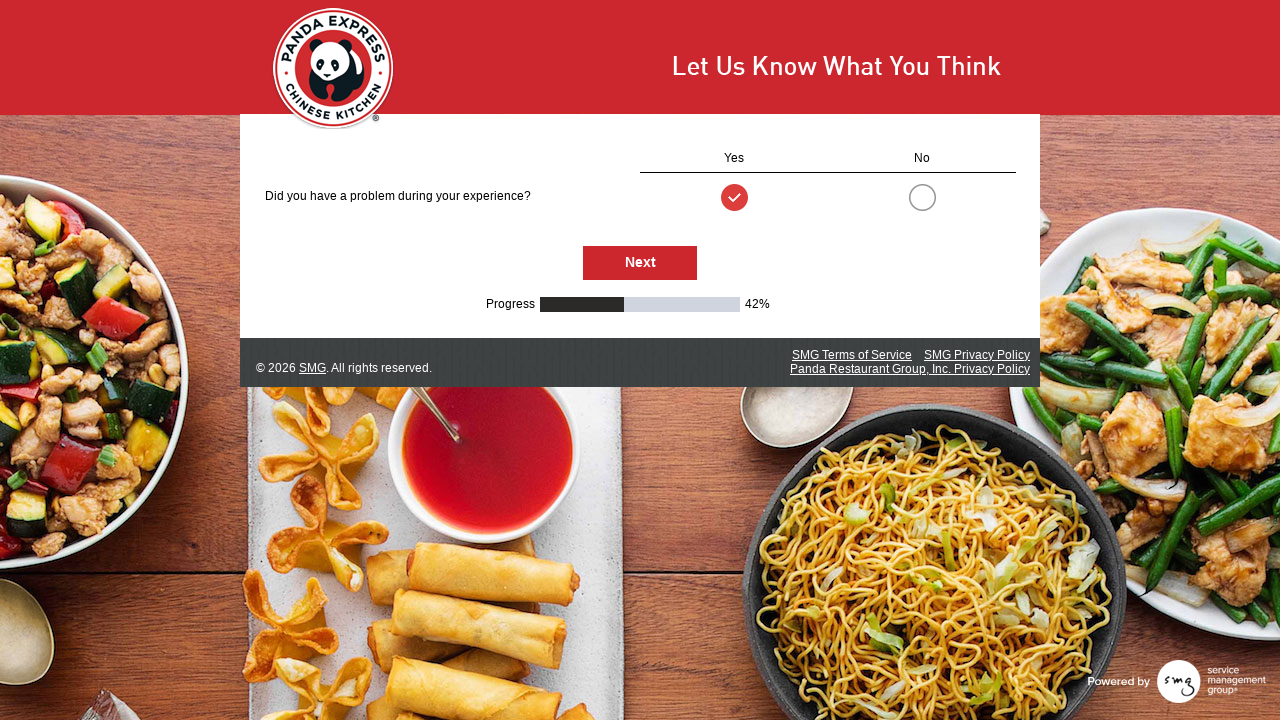

Clicked Next button to proceed to next survey page
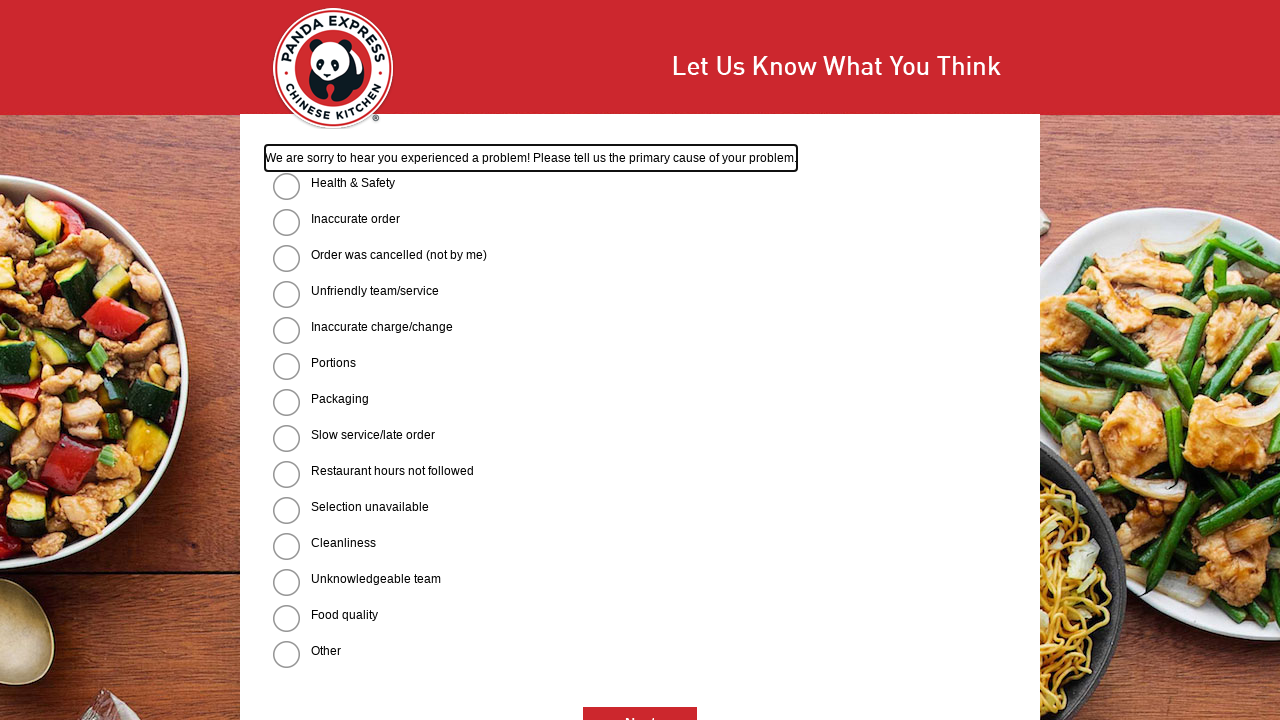

Waited 1 second for next survey page to load
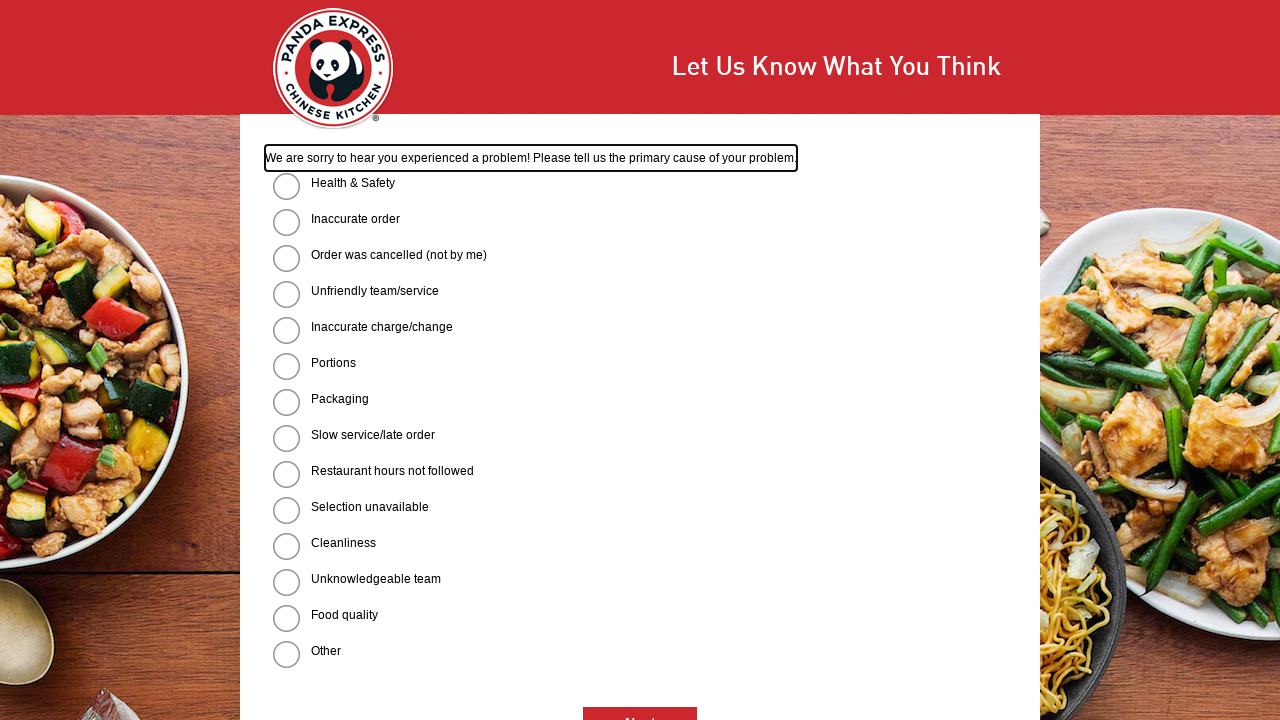

Selected first radio button option for question group 1
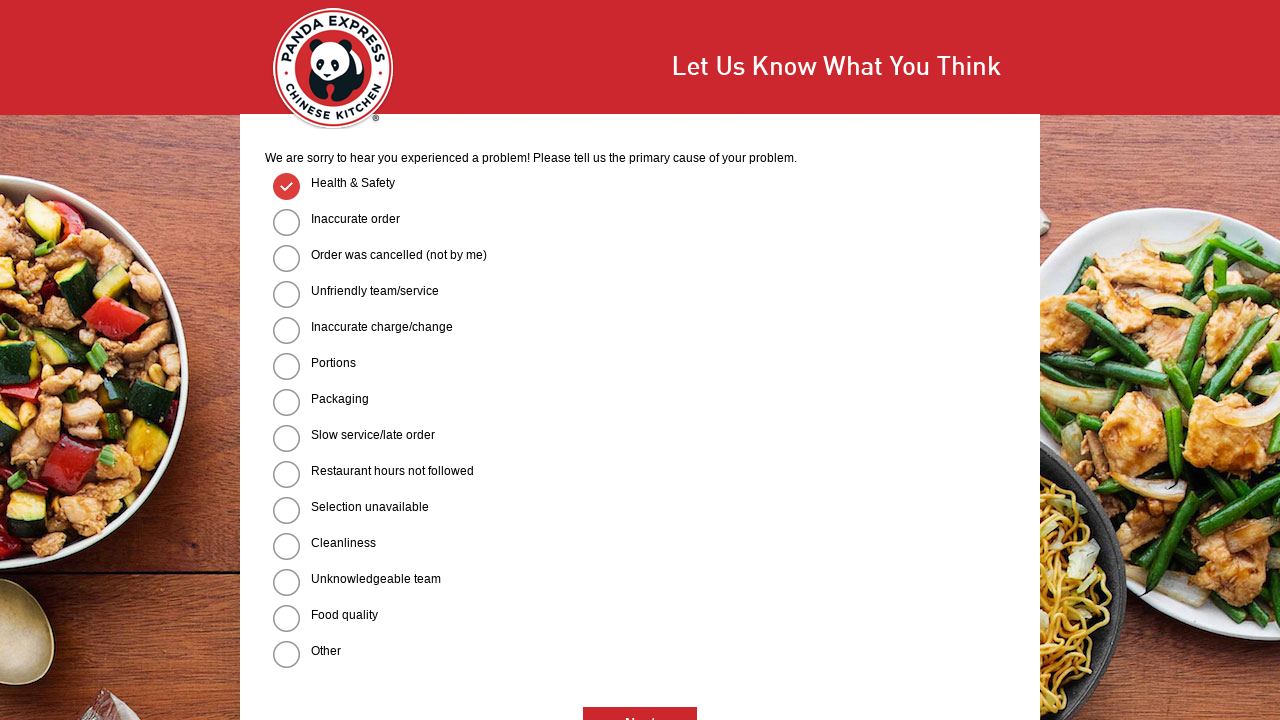

Selected first radio button option for question group 2
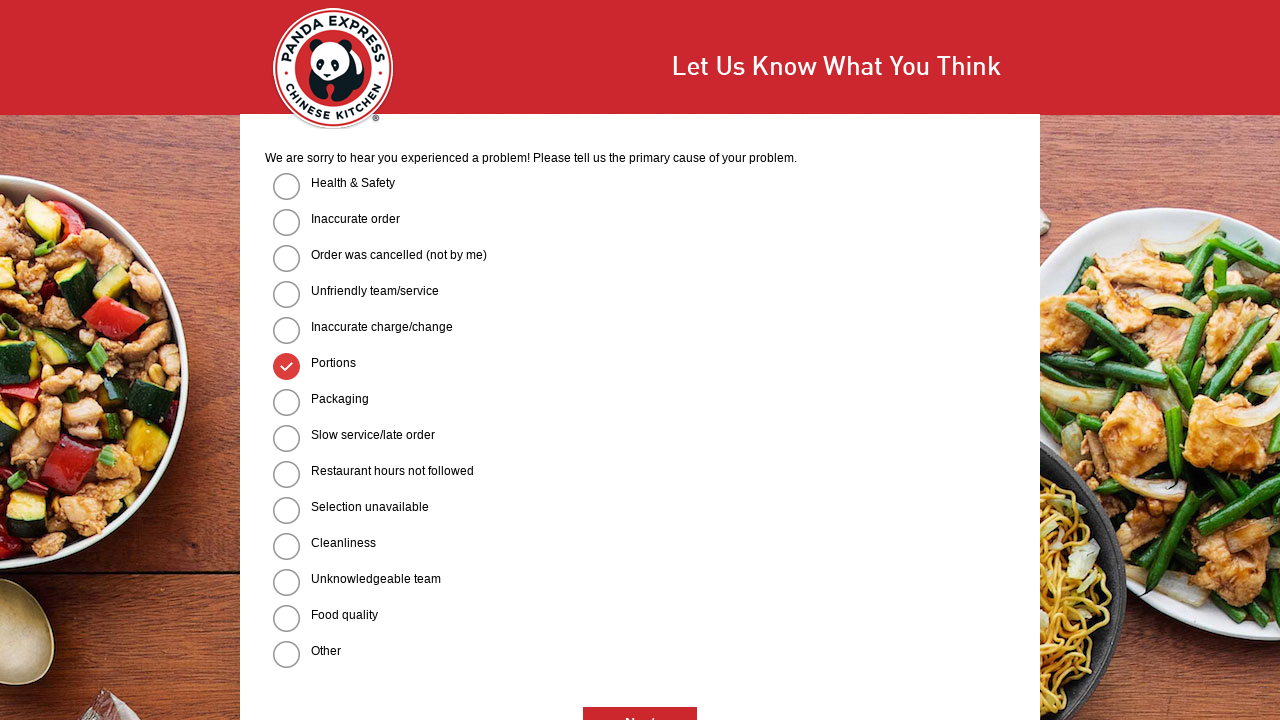

Selected first radio button option for question group 3
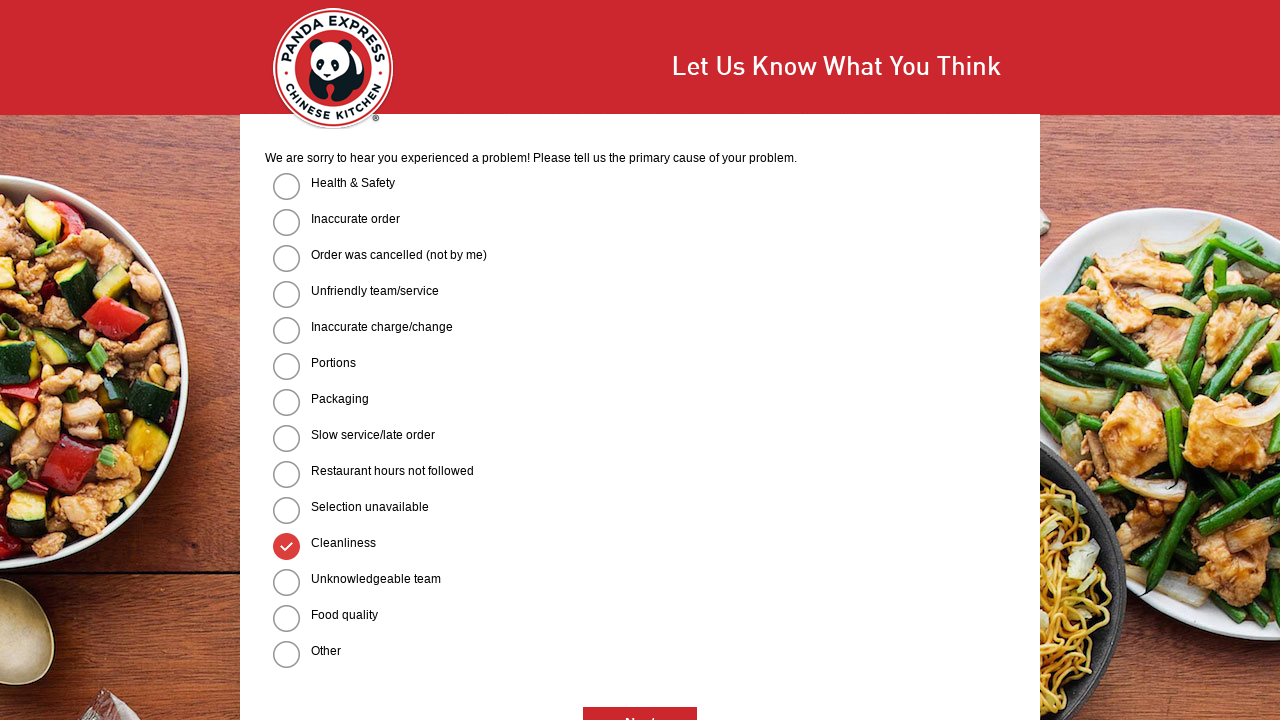

Clicked Next button to proceed to next survey page
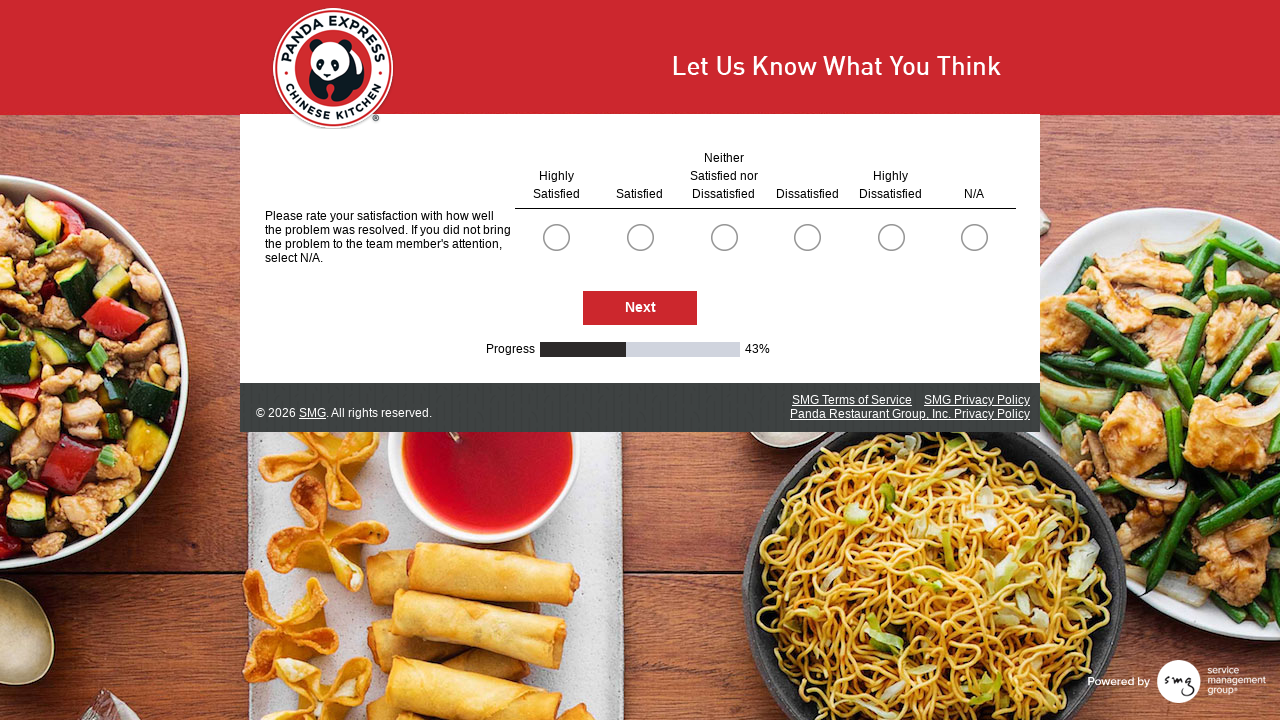

Waited 1 second for next survey page to load
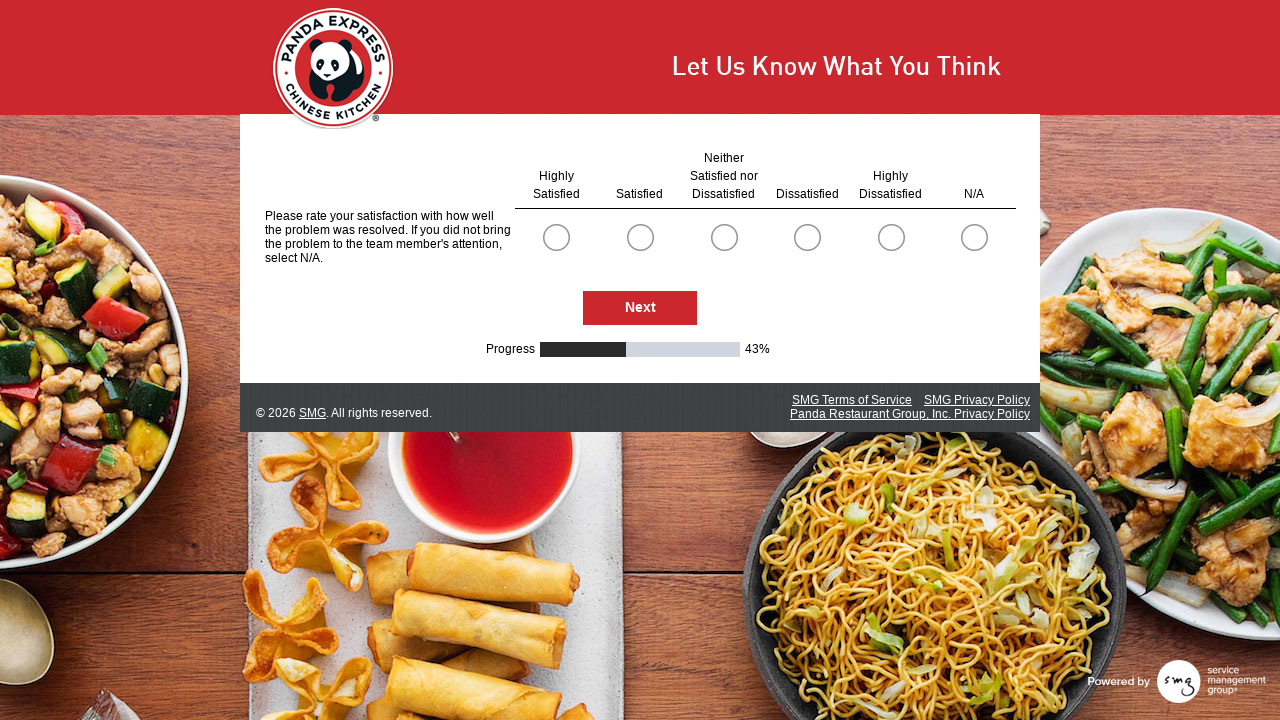

Selected first radio button option for question group 1
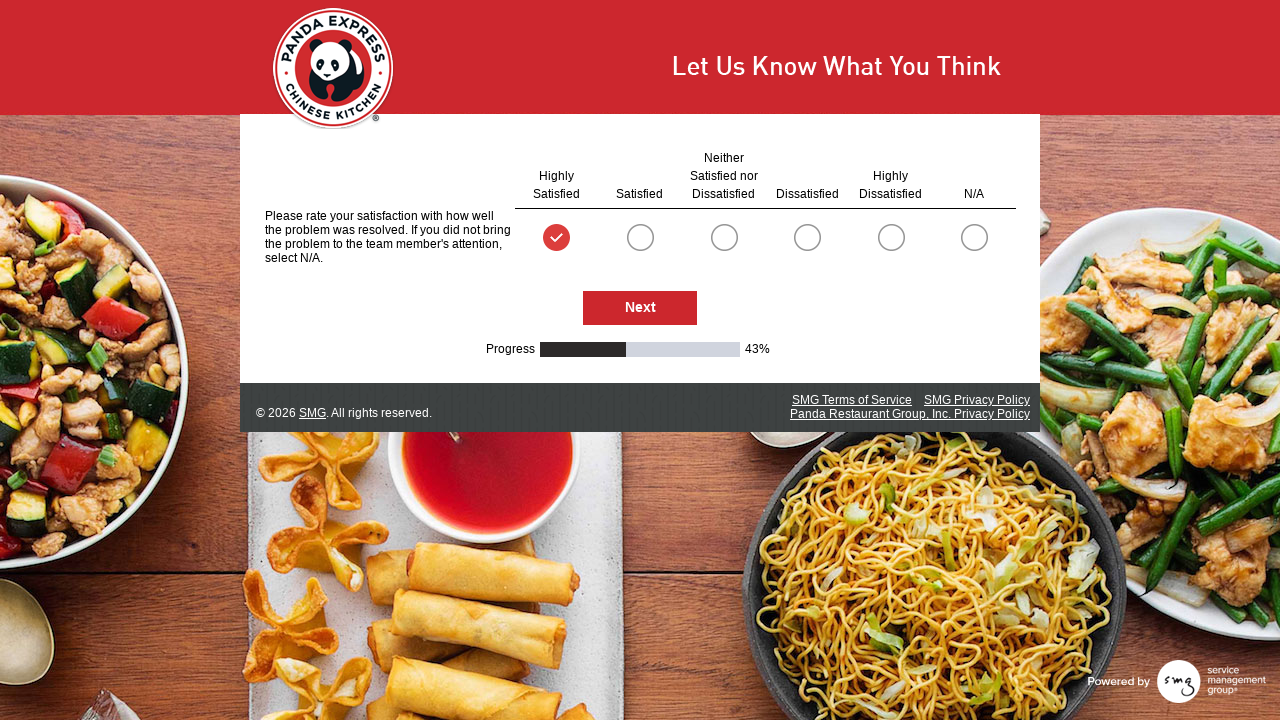

Selected first radio button option for question group 2
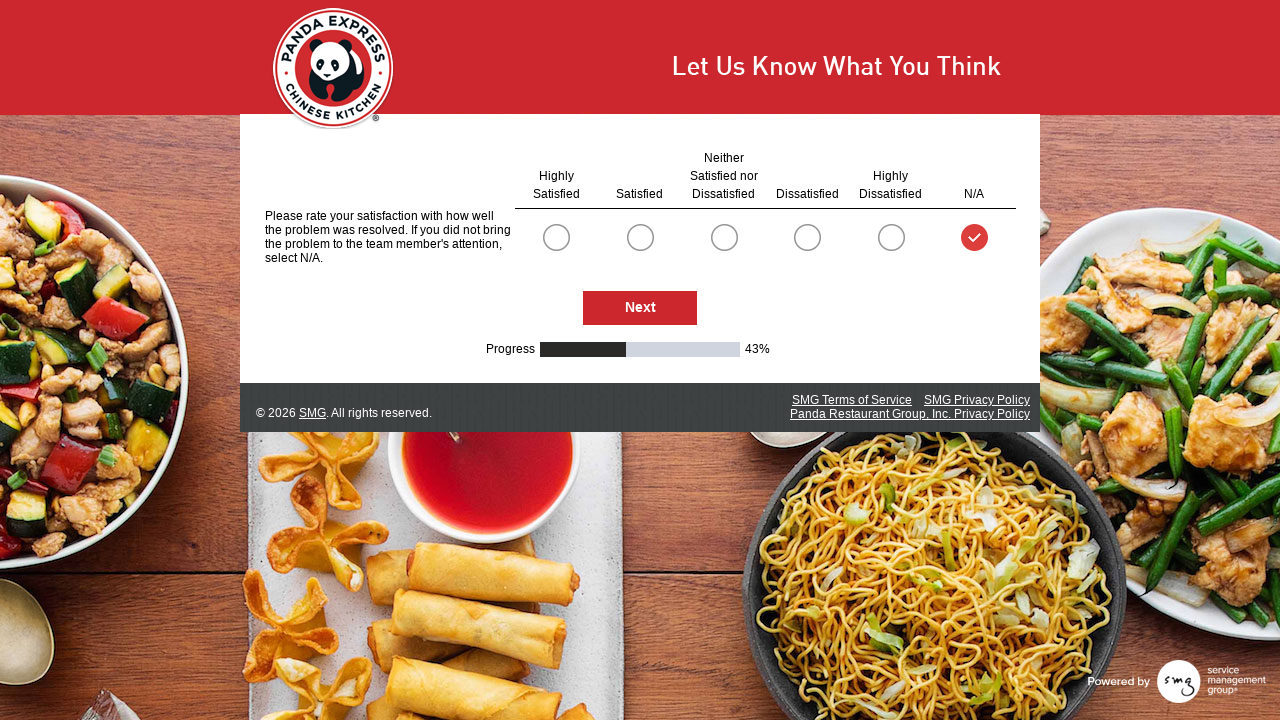

Clicked Next button to proceed to next survey page
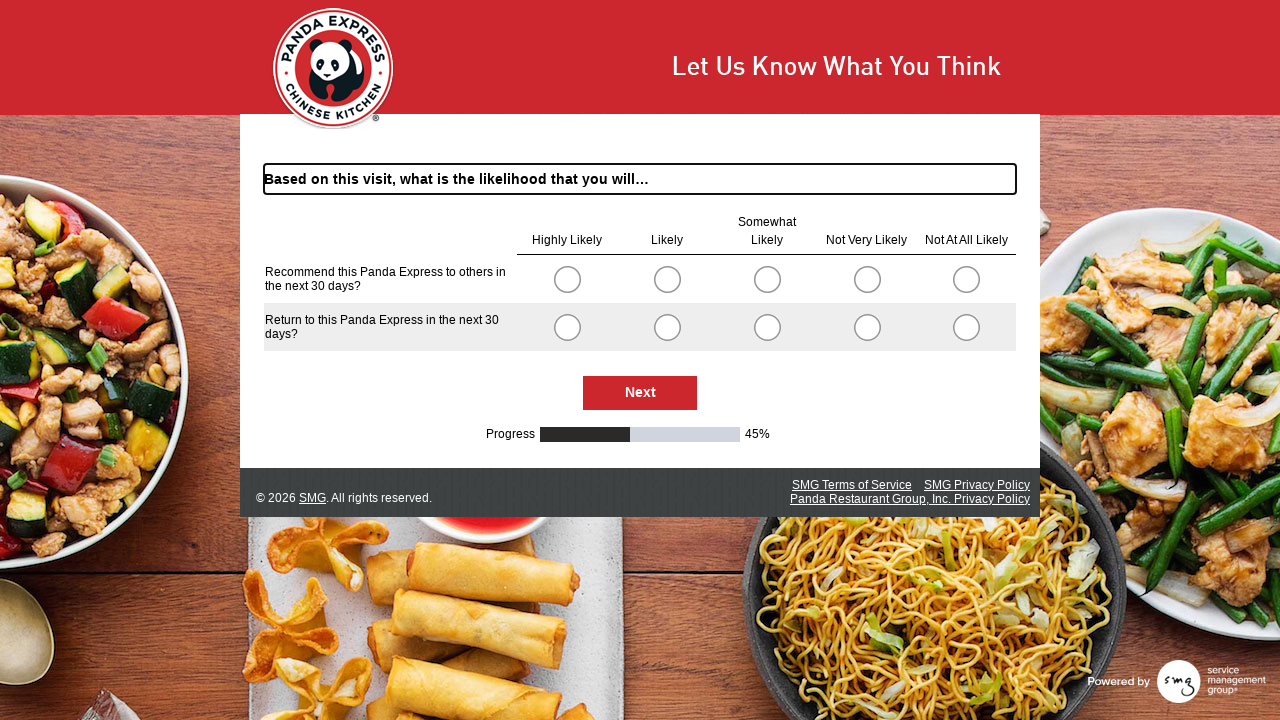

Waited 1 second for next survey page to load
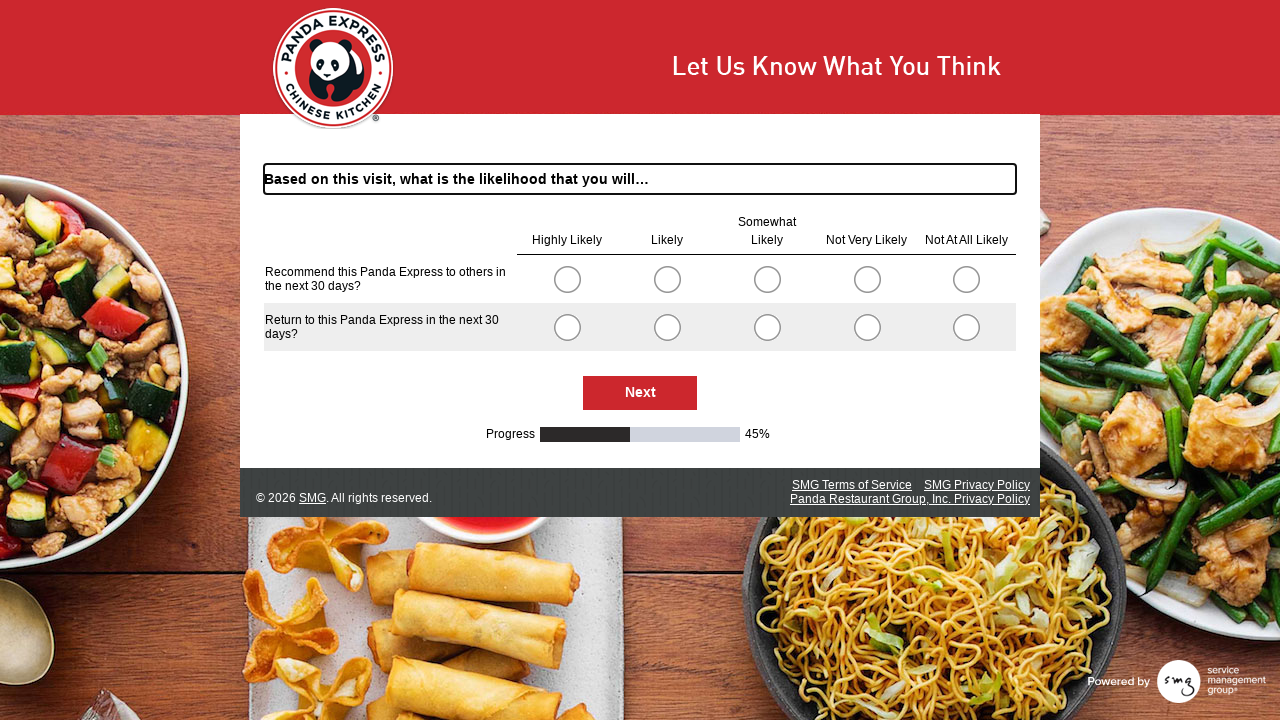

Selected first radio button option for question group 1
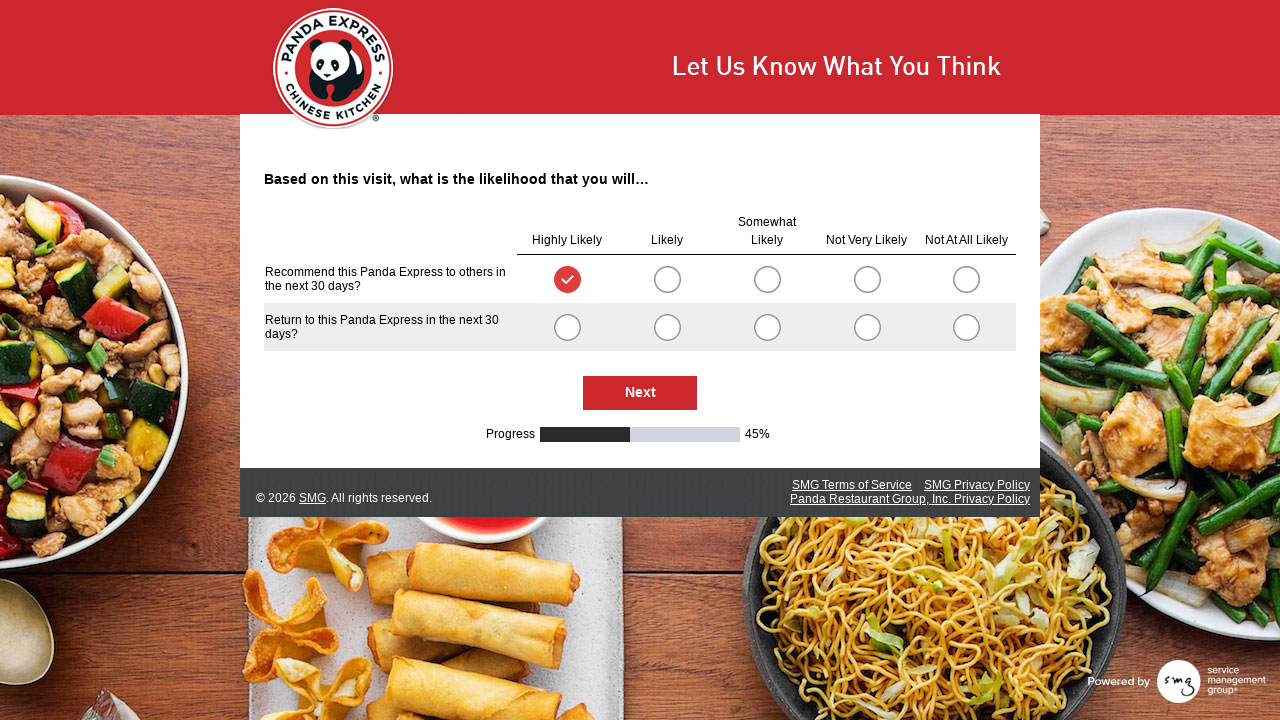

Selected first radio button option for question group 2
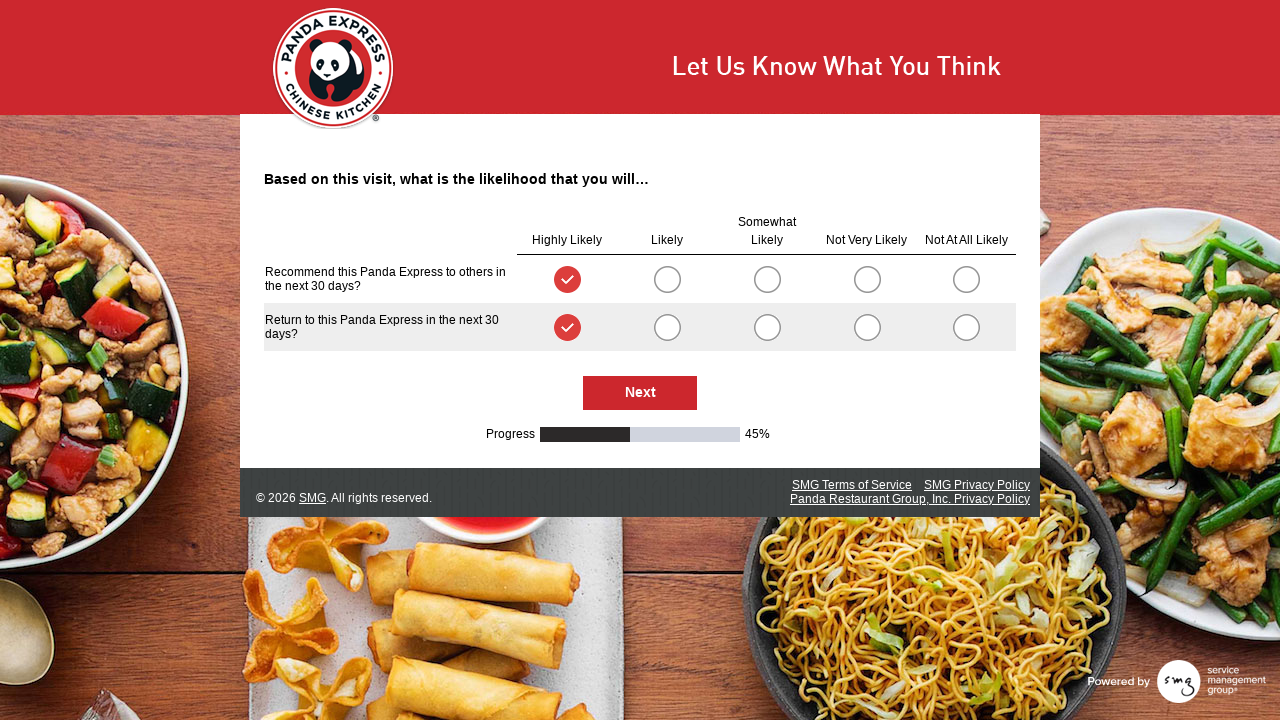

Clicked Next button to proceed to next survey page
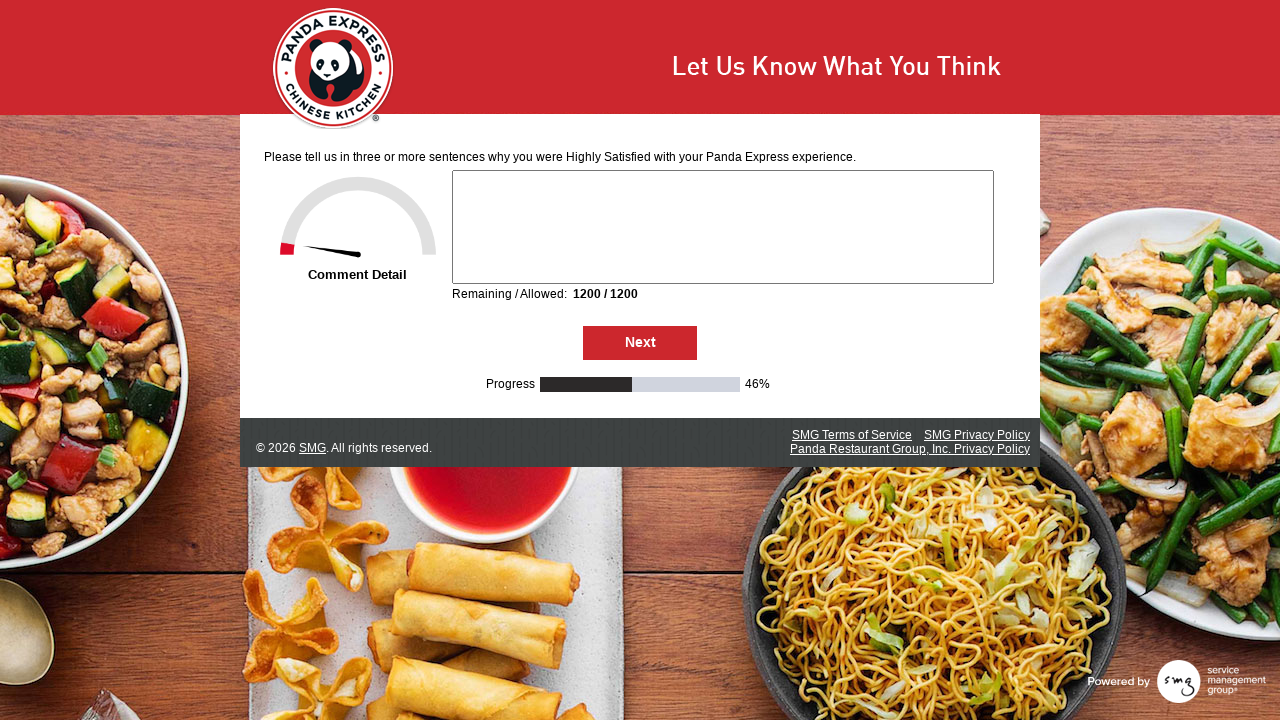

Waited 1 second for next survey page to load
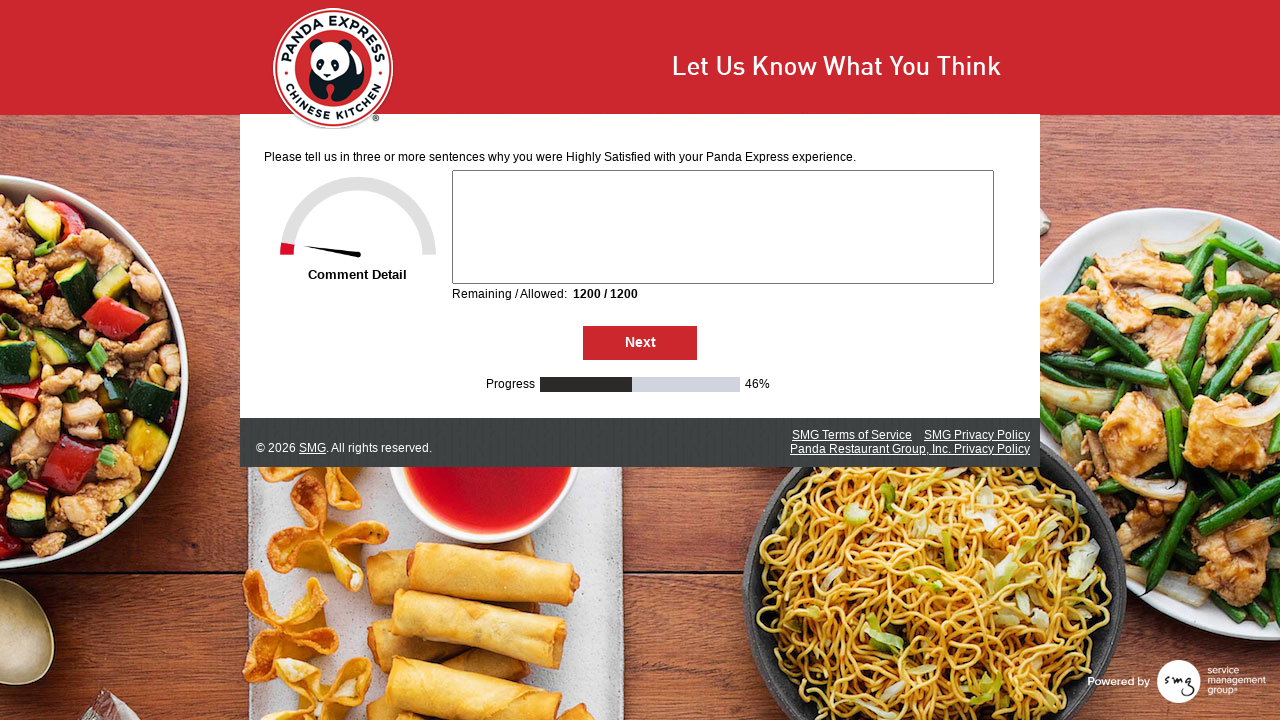

Clicked Next button to proceed to next survey page
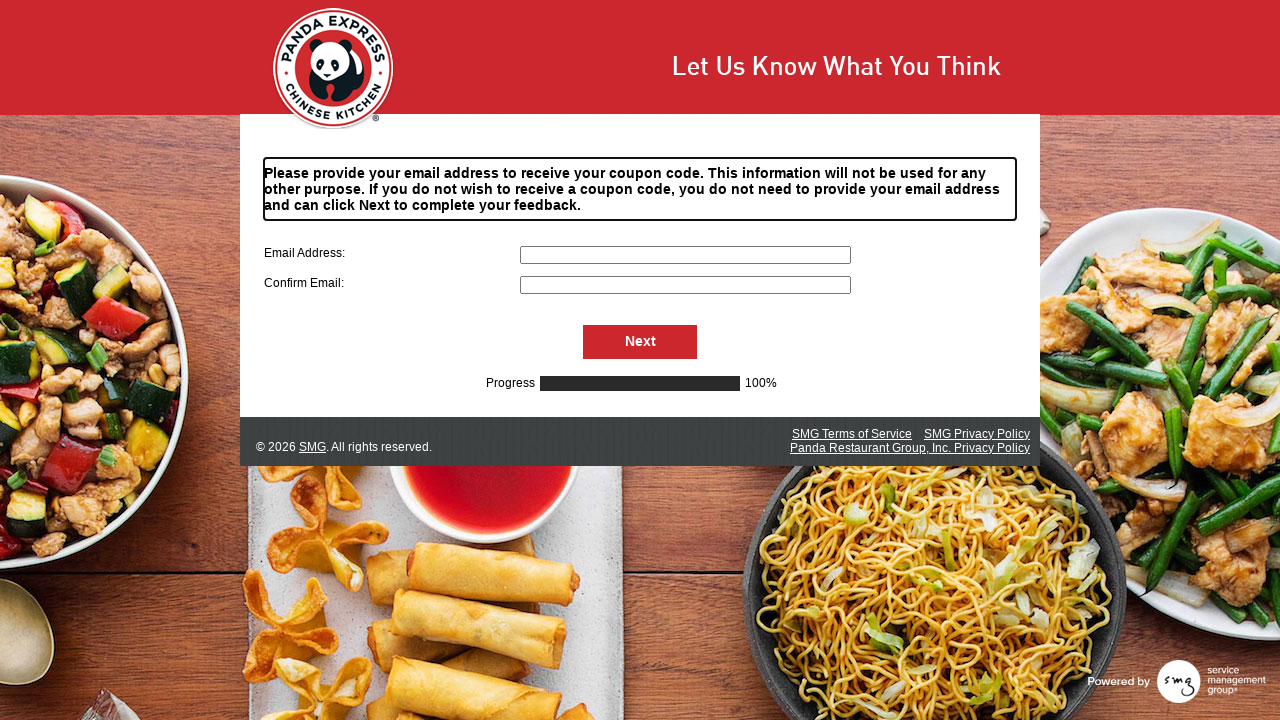

Waited 1 second for next survey page to load
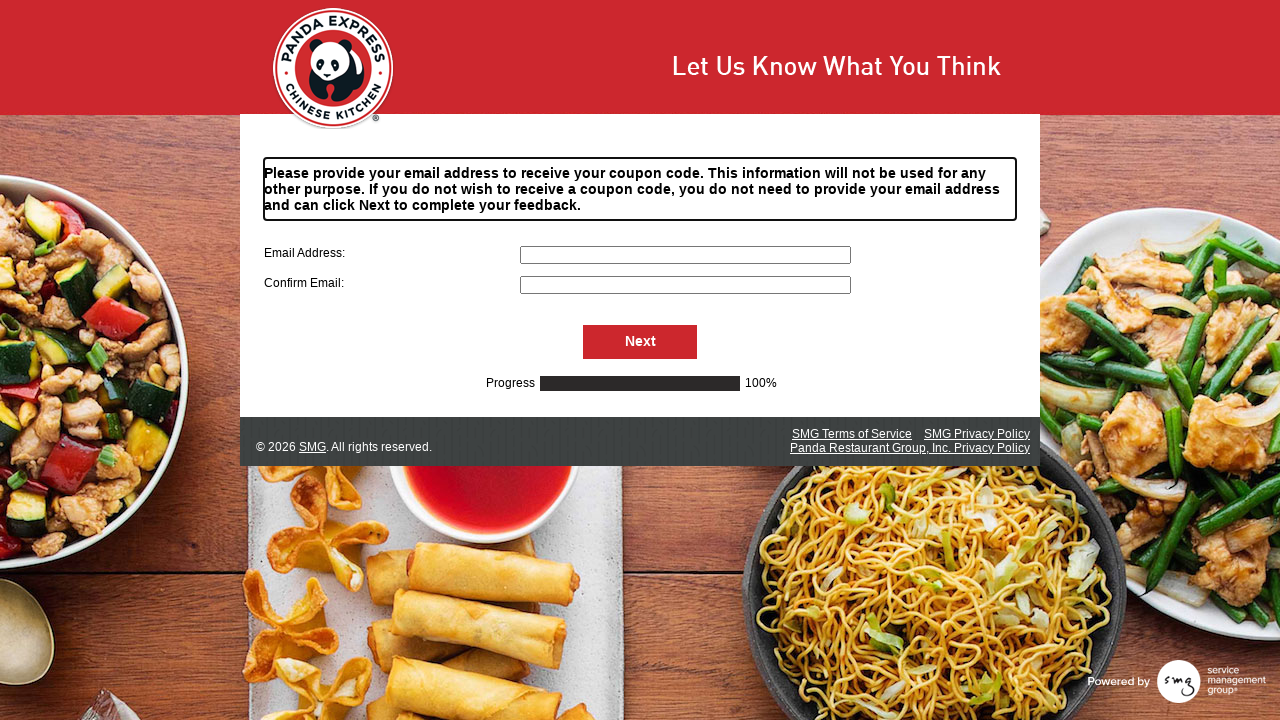

Filled primary email field with 'pandatest2024@example.com' on input[name='S000057']
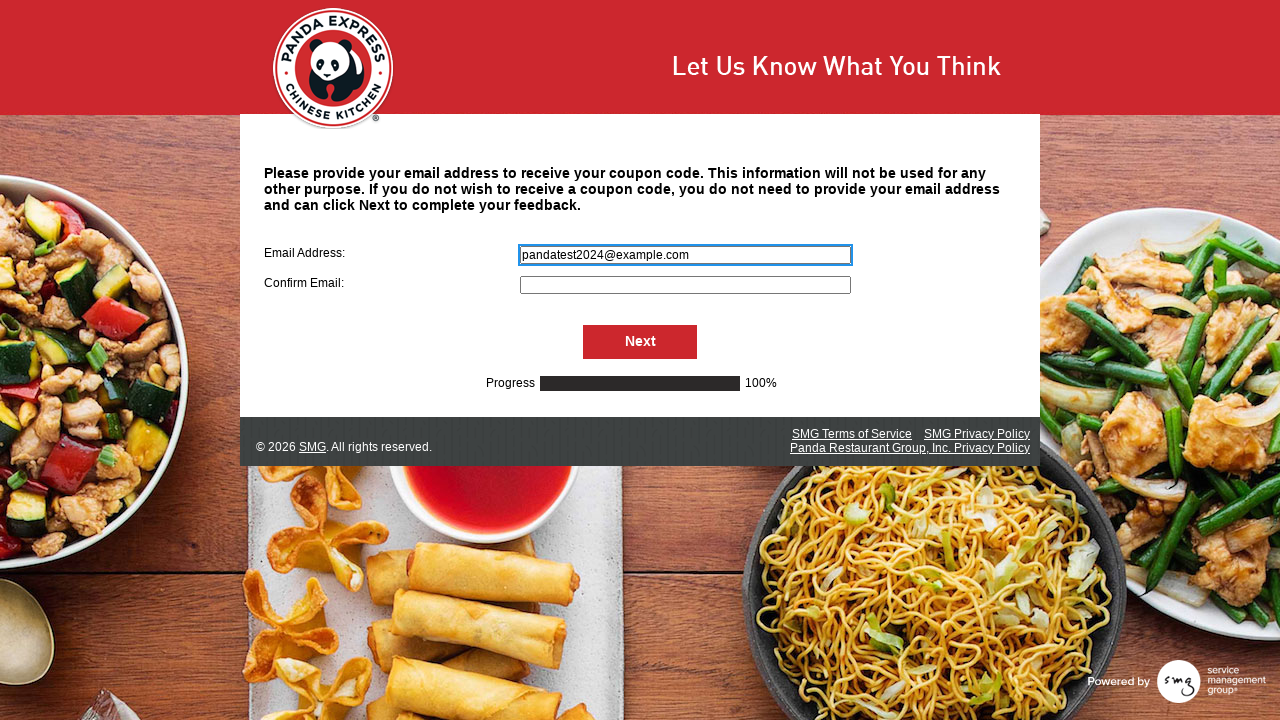

Filled secondary email field with 'pandatest2024@example.com' on input[name='S000064']
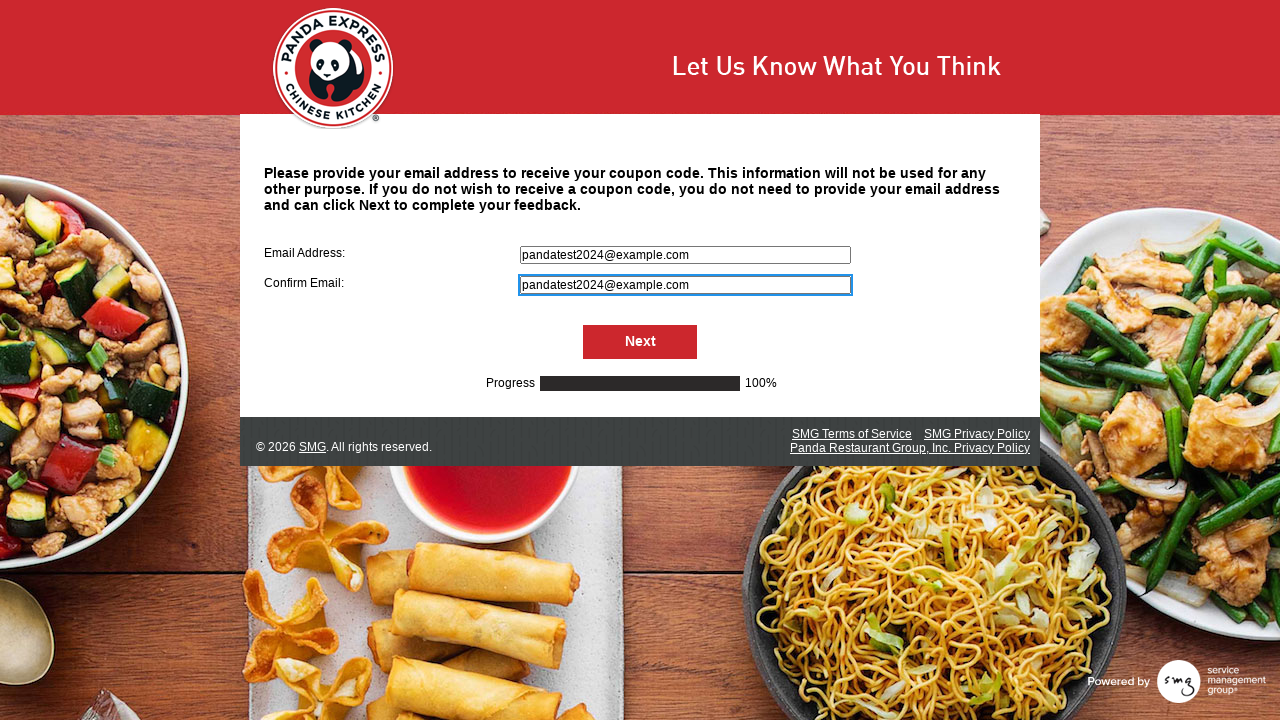

Clicked Next button to complete survey
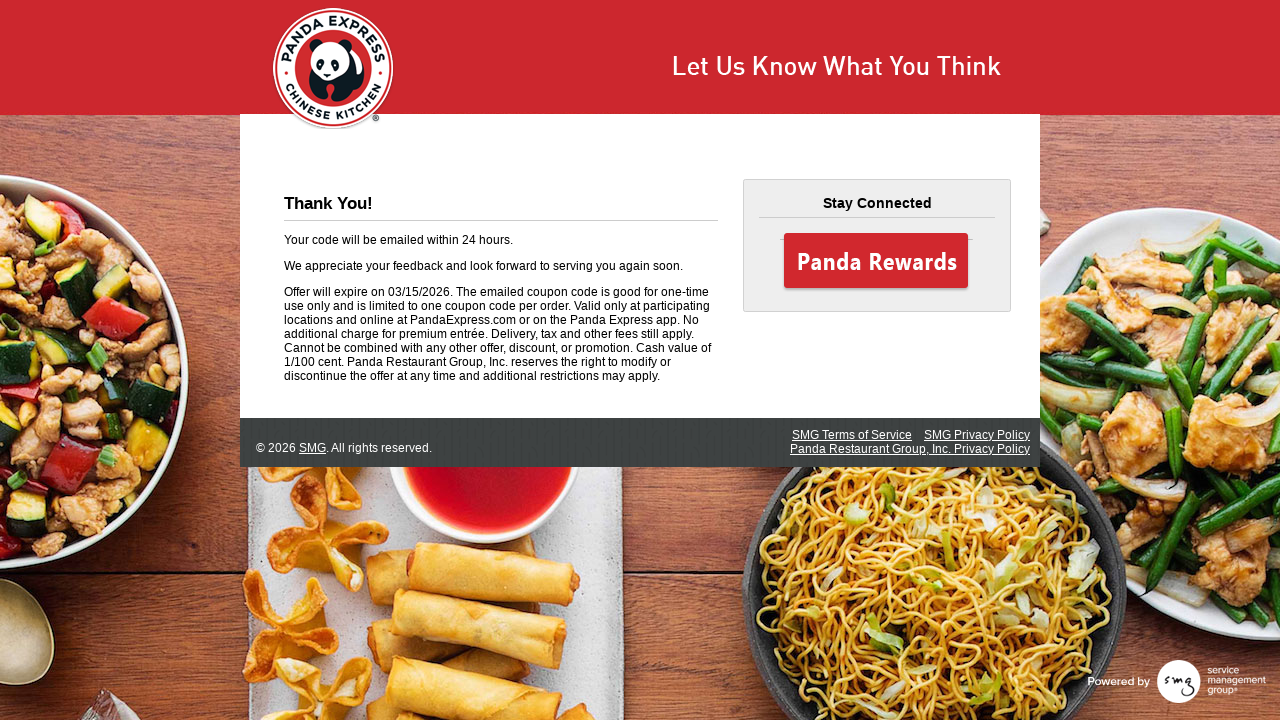

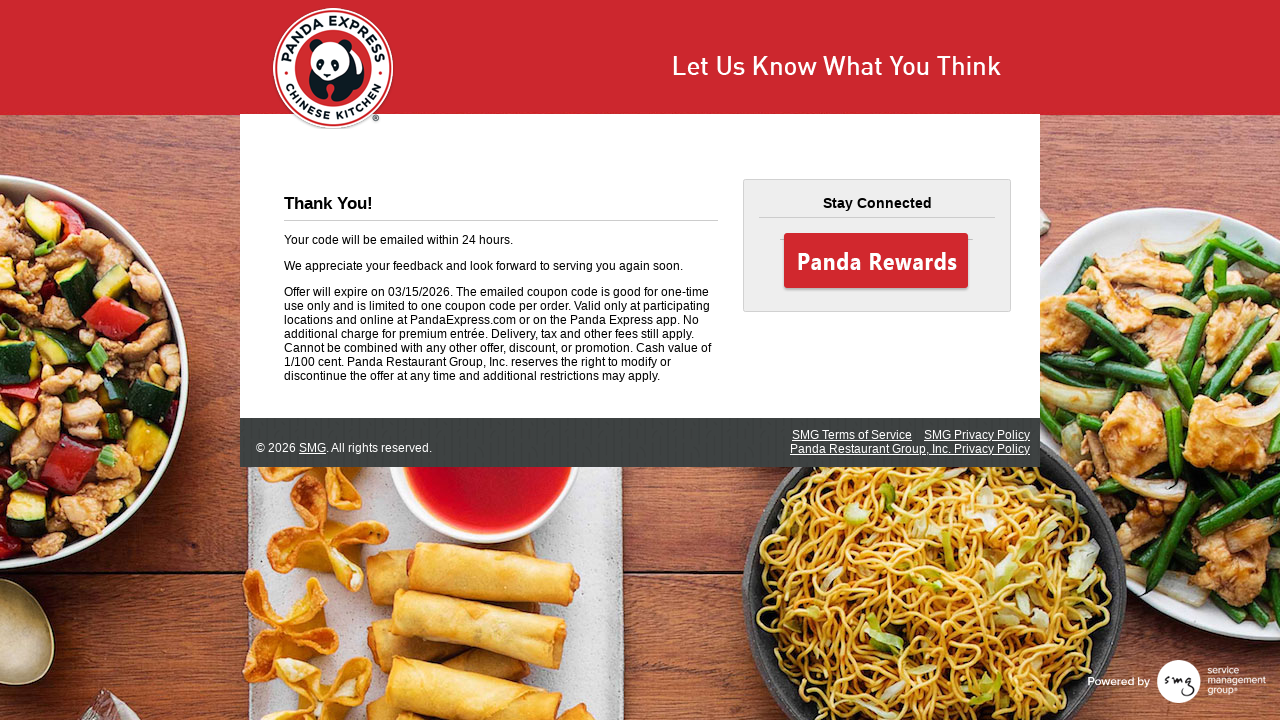